Tests date picker functionality by clicking the date picker, navigating to a specific month/year (April 2024) using the previous button, and selecting a specific date (28th).

Starting URL: https://testautomationpractice.blogspot.com/

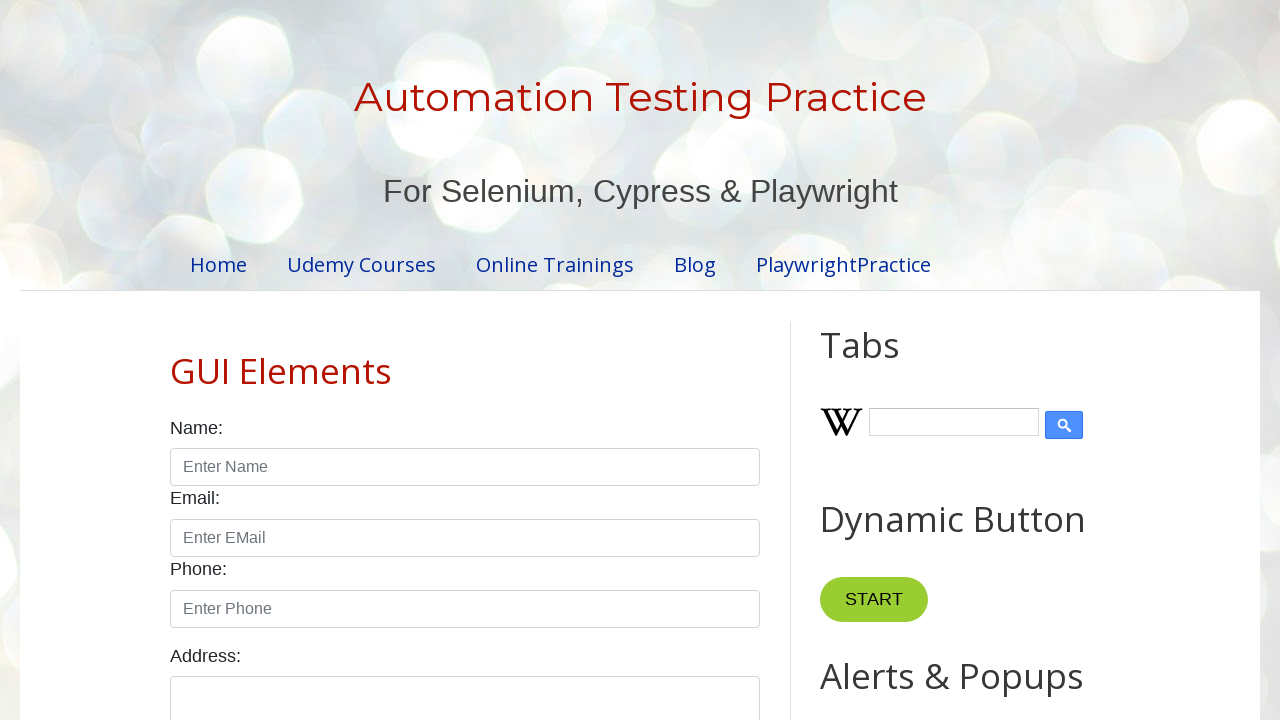

Clicked on date picker to open it at (515, 360) on #datepicker
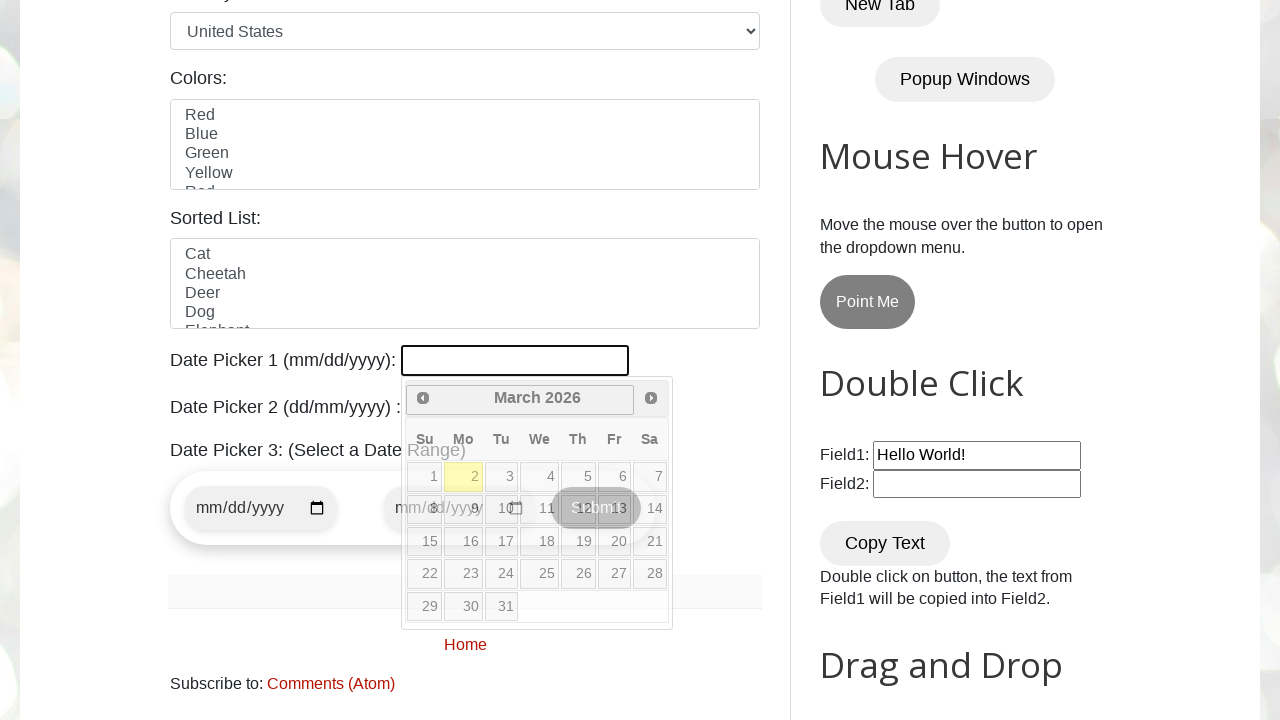

Retrieved current year from date picker
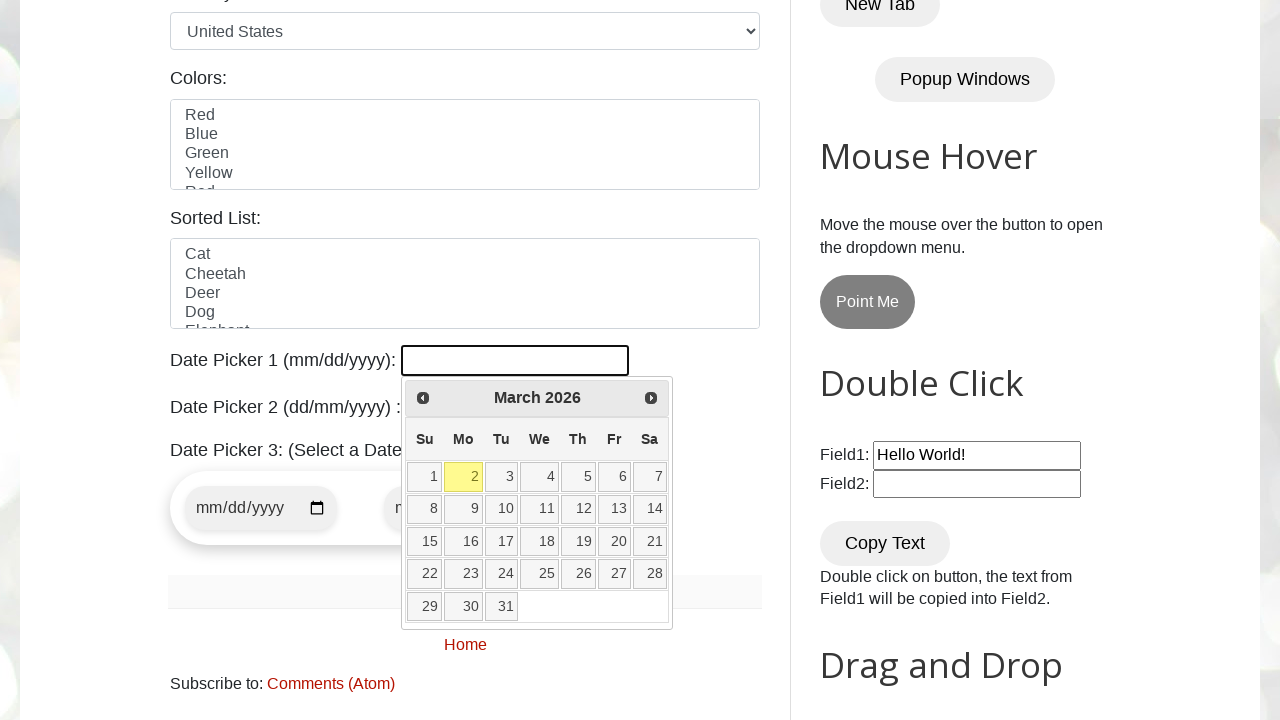

Retrieved current month from date picker
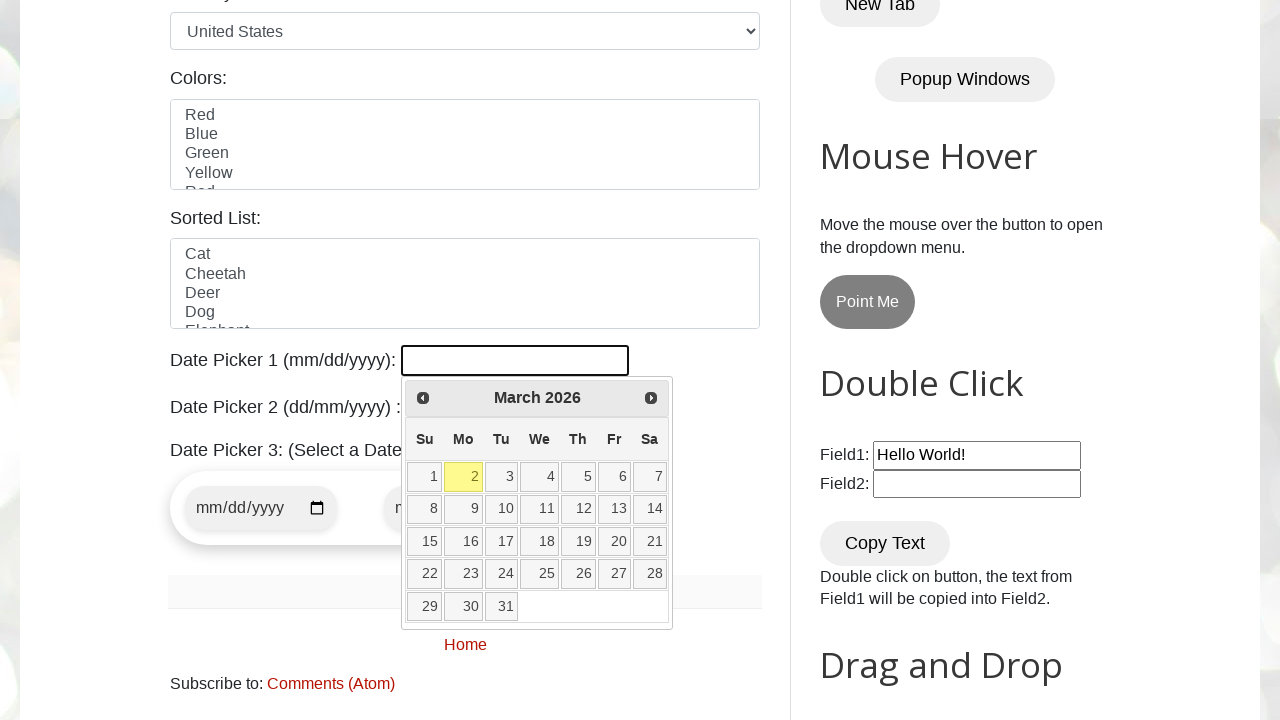

Clicked Previous button to navigate to earlier month (currently at March 2026) at (423, 398) on [title="Prev"]
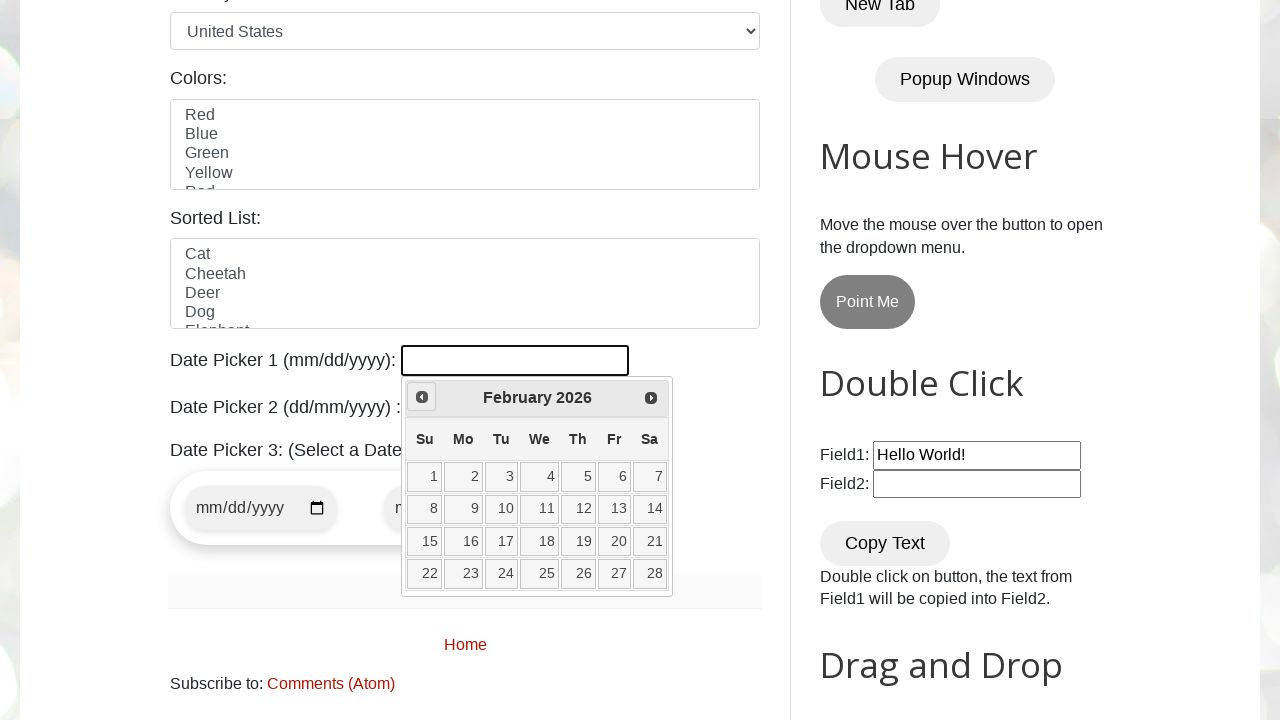

Retrieved current year from date picker
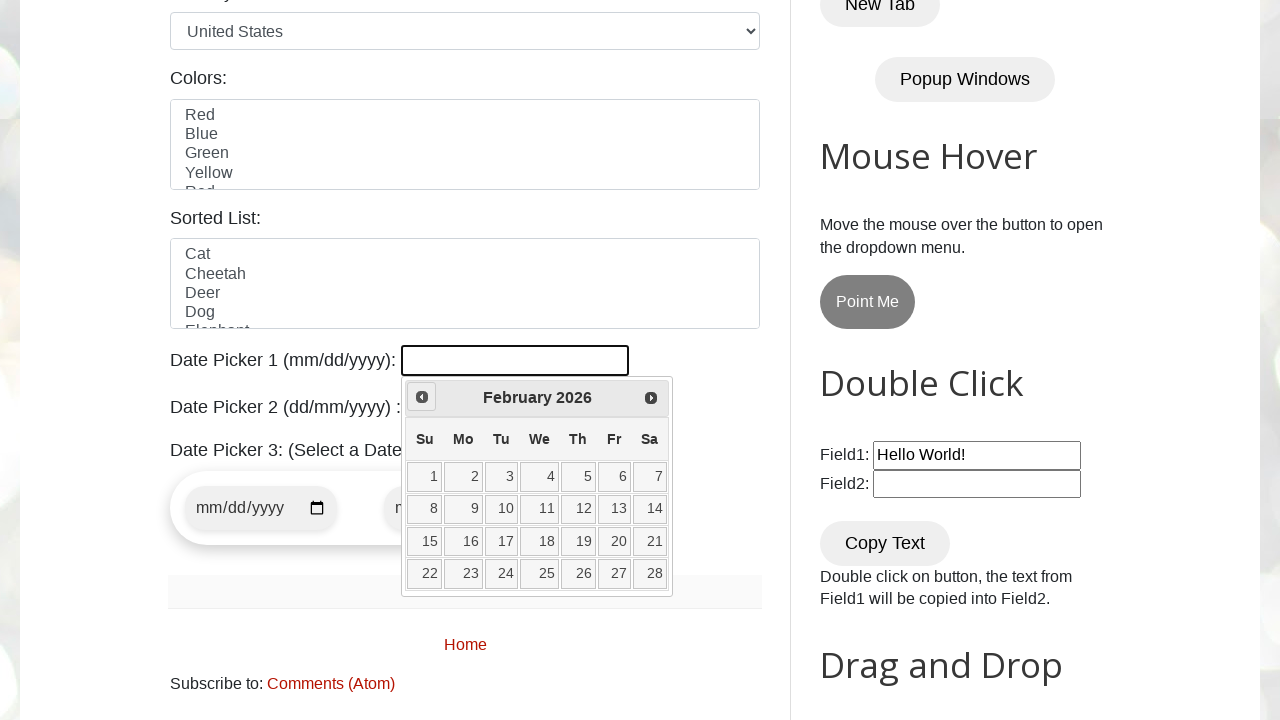

Retrieved current month from date picker
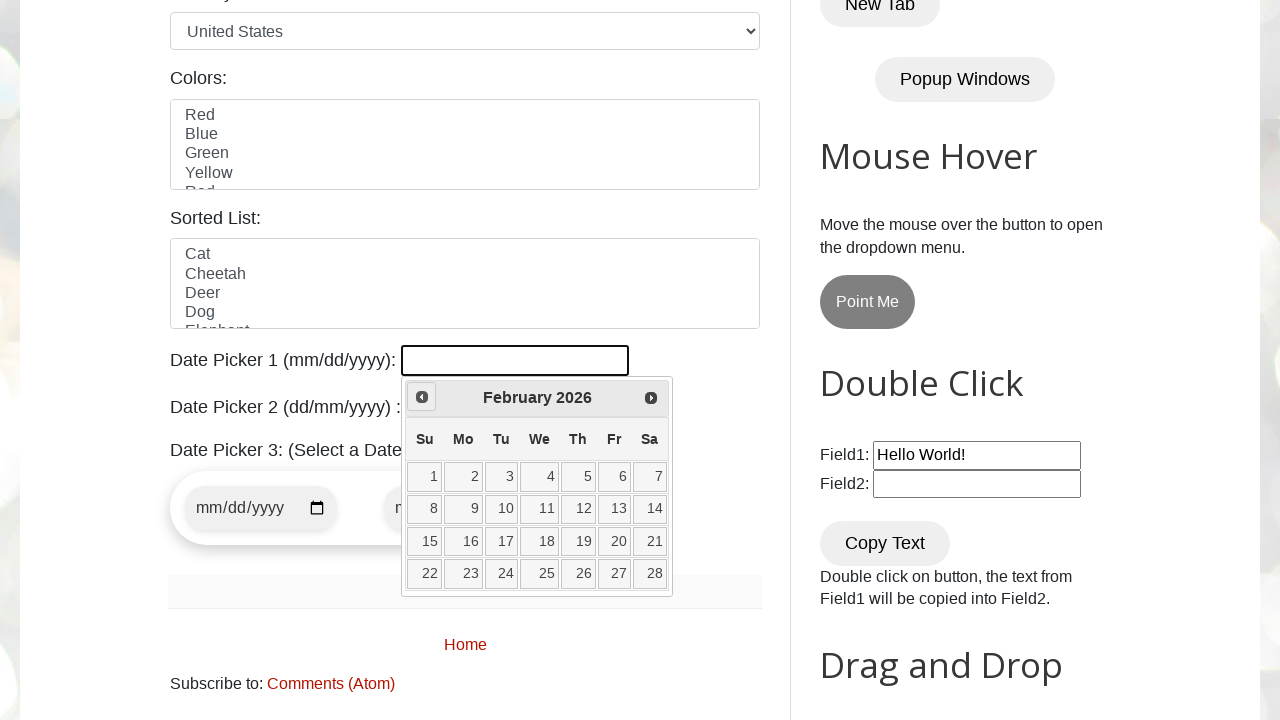

Clicked Previous button to navigate to earlier month (currently at February 2026) at (422, 397) on [title="Prev"]
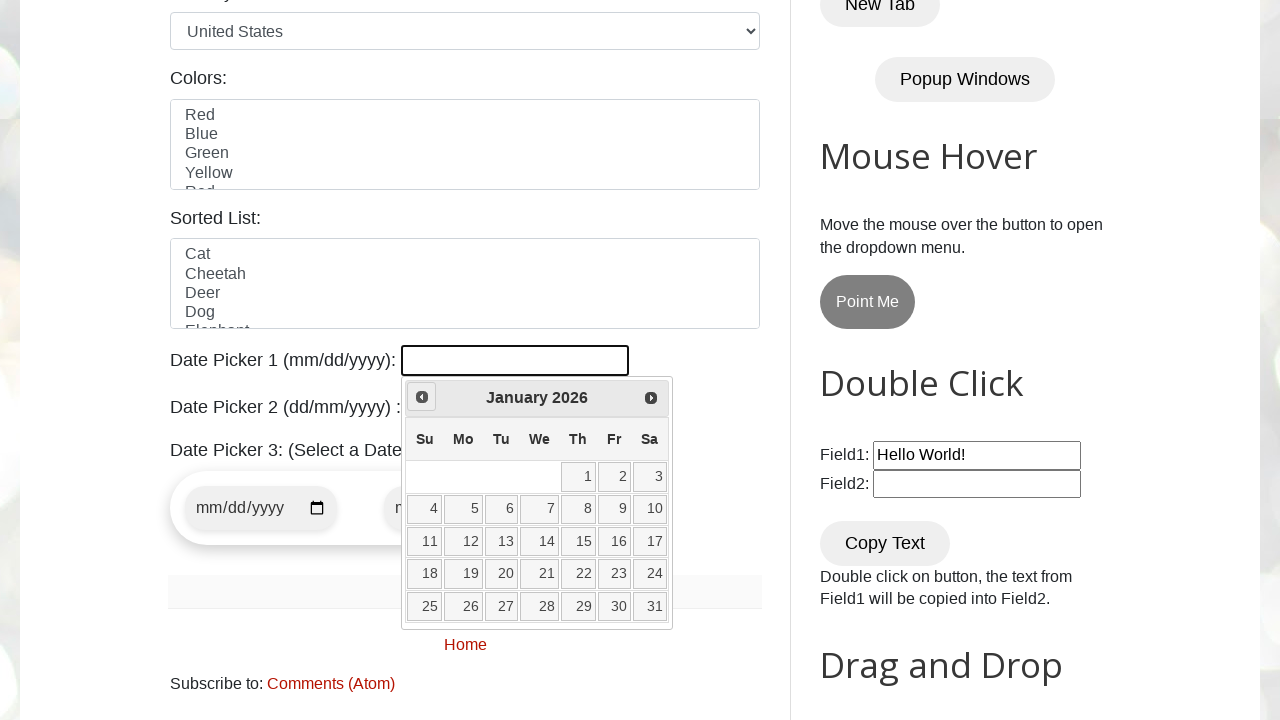

Retrieved current year from date picker
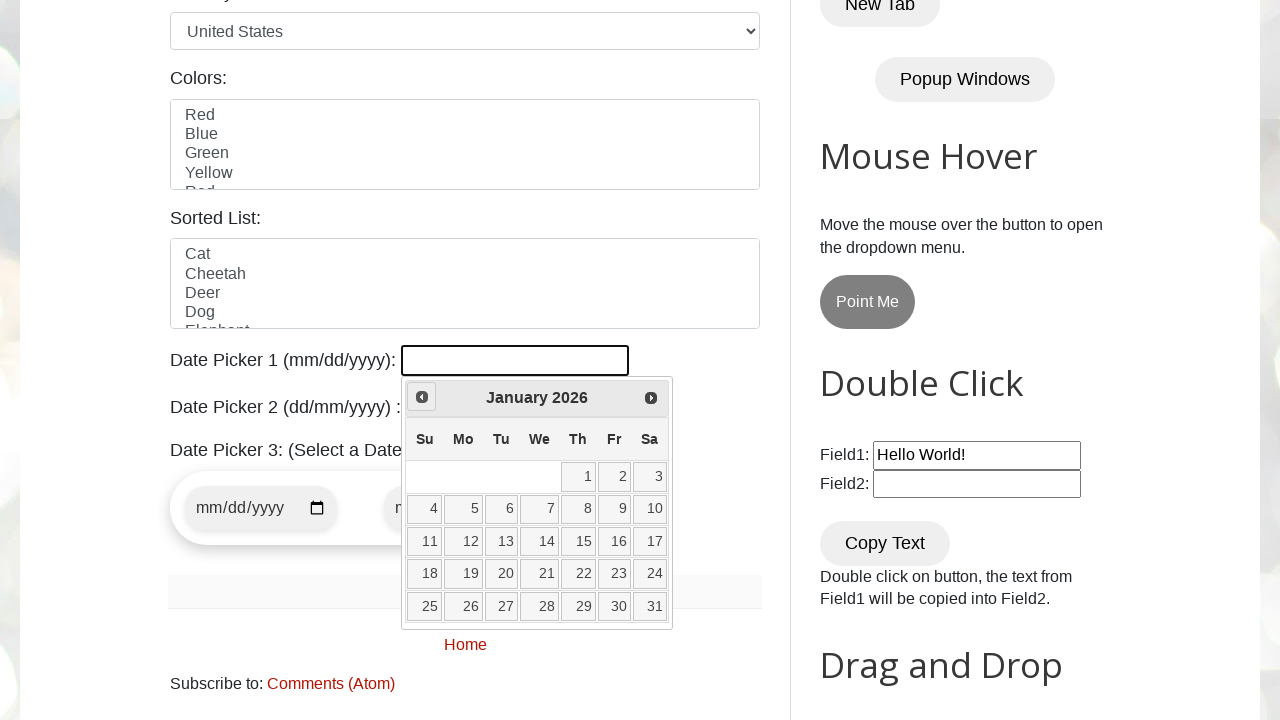

Retrieved current month from date picker
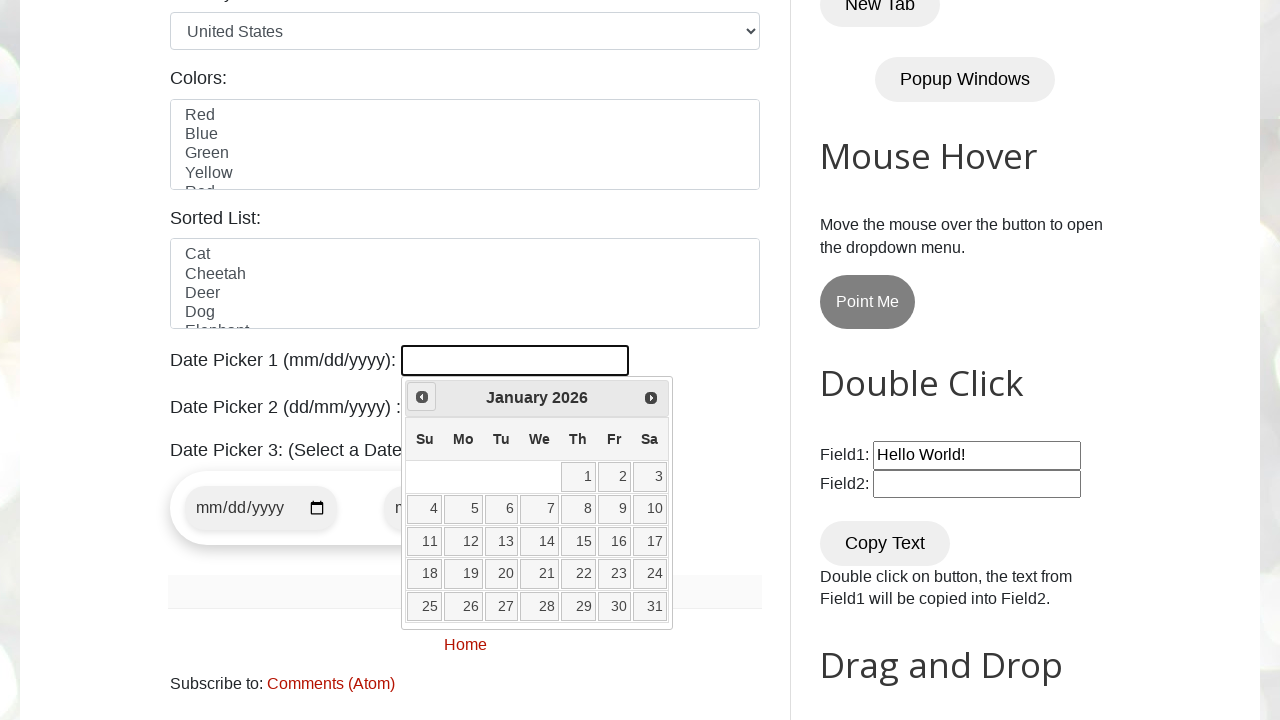

Clicked Previous button to navigate to earlier month (currently at January 2026) at (422, 397) on [title="Prev"]
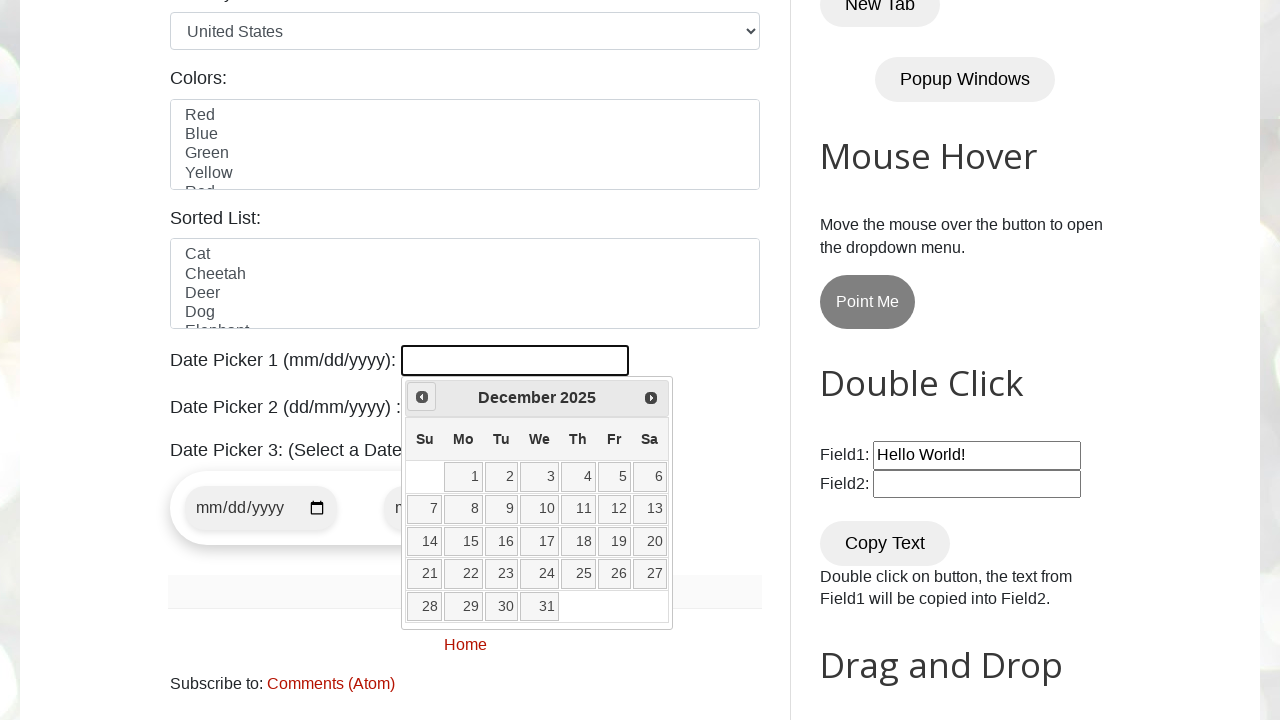

Retrieved current year from date picker
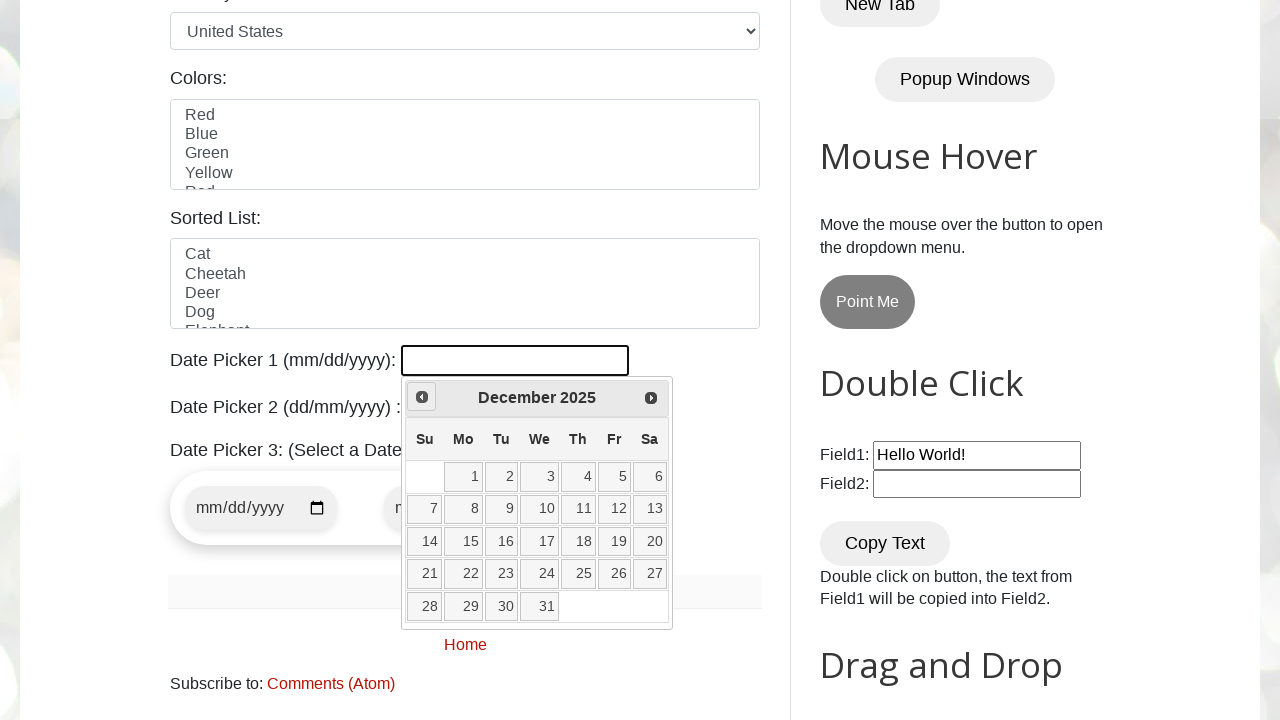

Retrieved current month from date picker
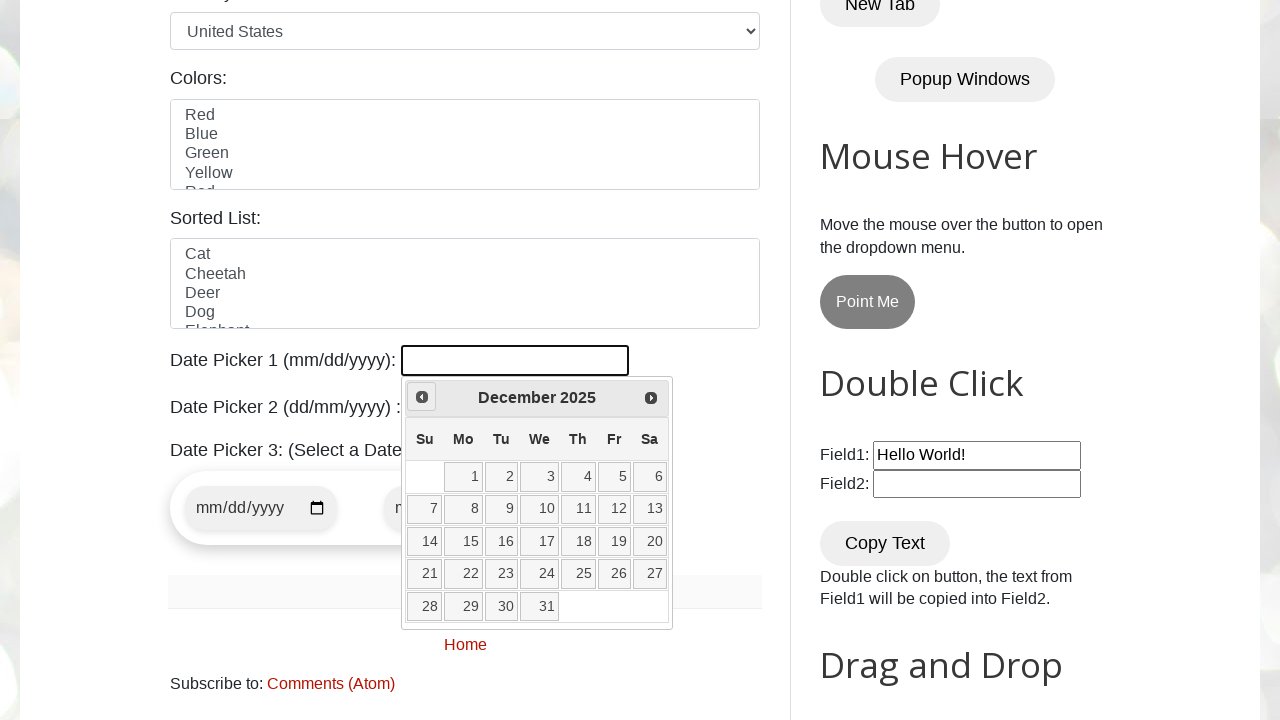

Clicked Previous button to navigate to earlier month (currently at December 2025) at (422, 397) on [title="Prev"]
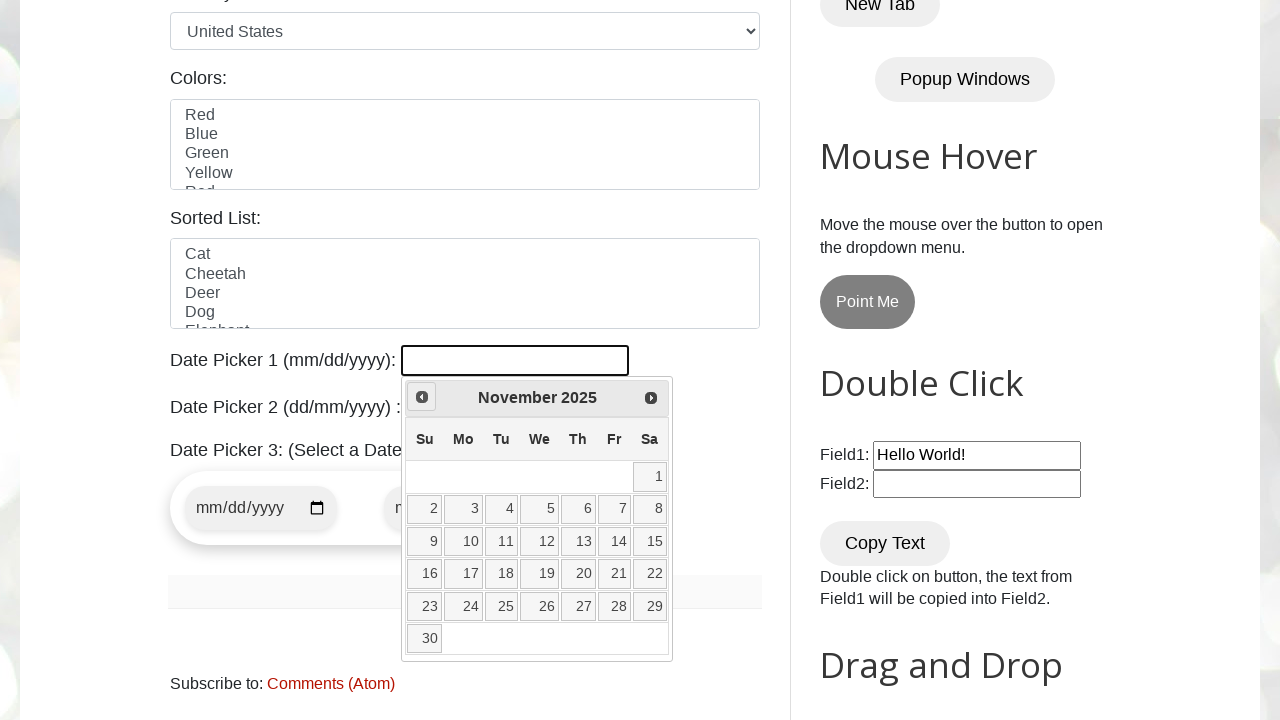

Retrieved current year from date picker
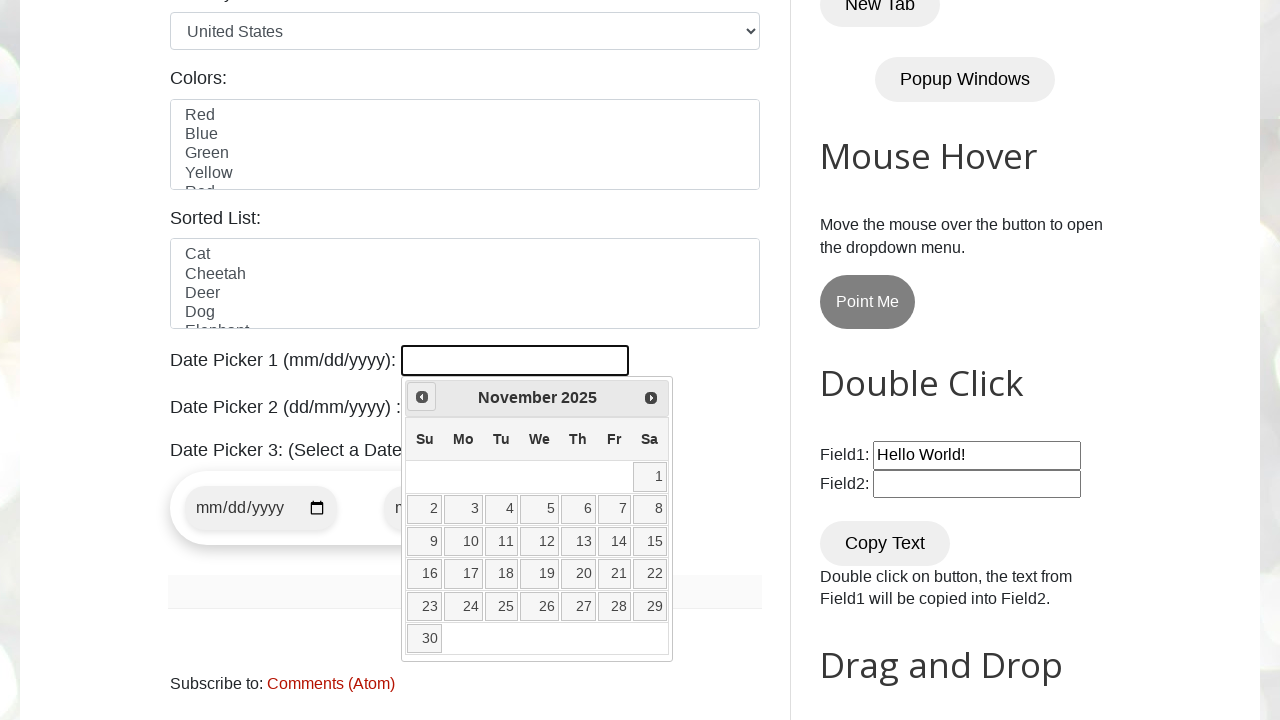

Retrieved current month from date picker
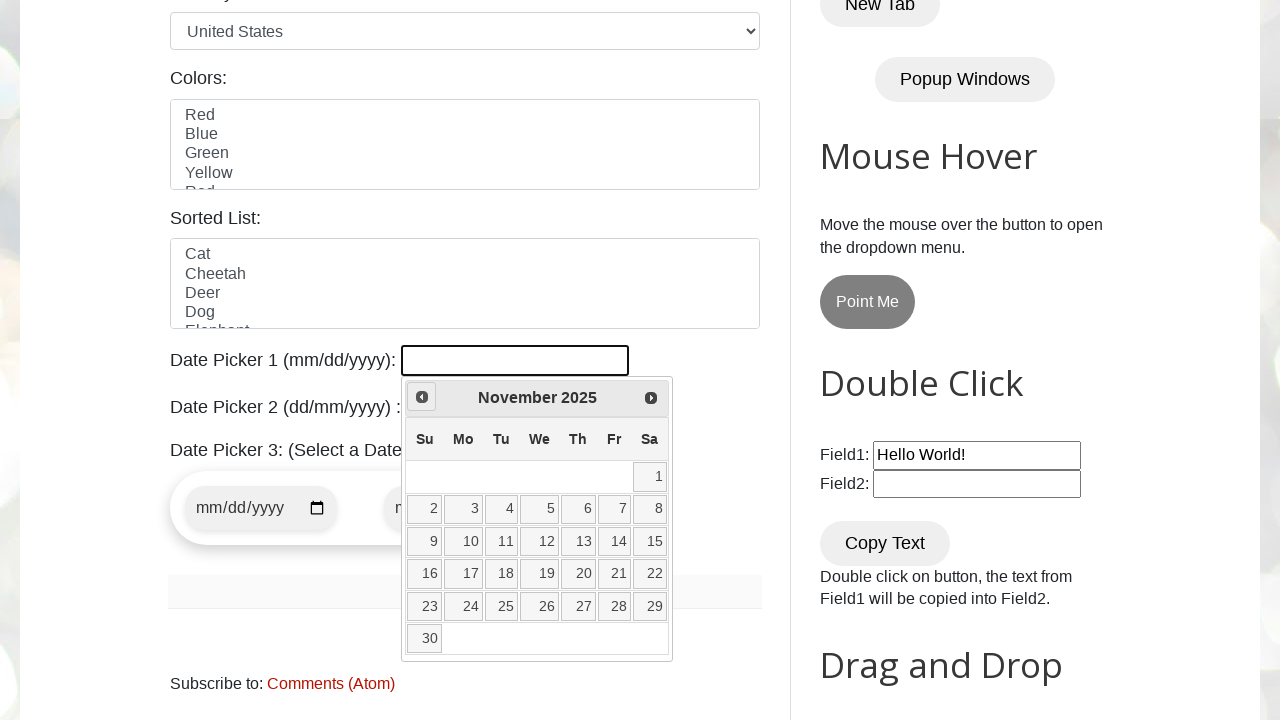

Clicked Previous button to navigate to earlier month (currently at November 2025) at (422, 397) on [title="Prev"]
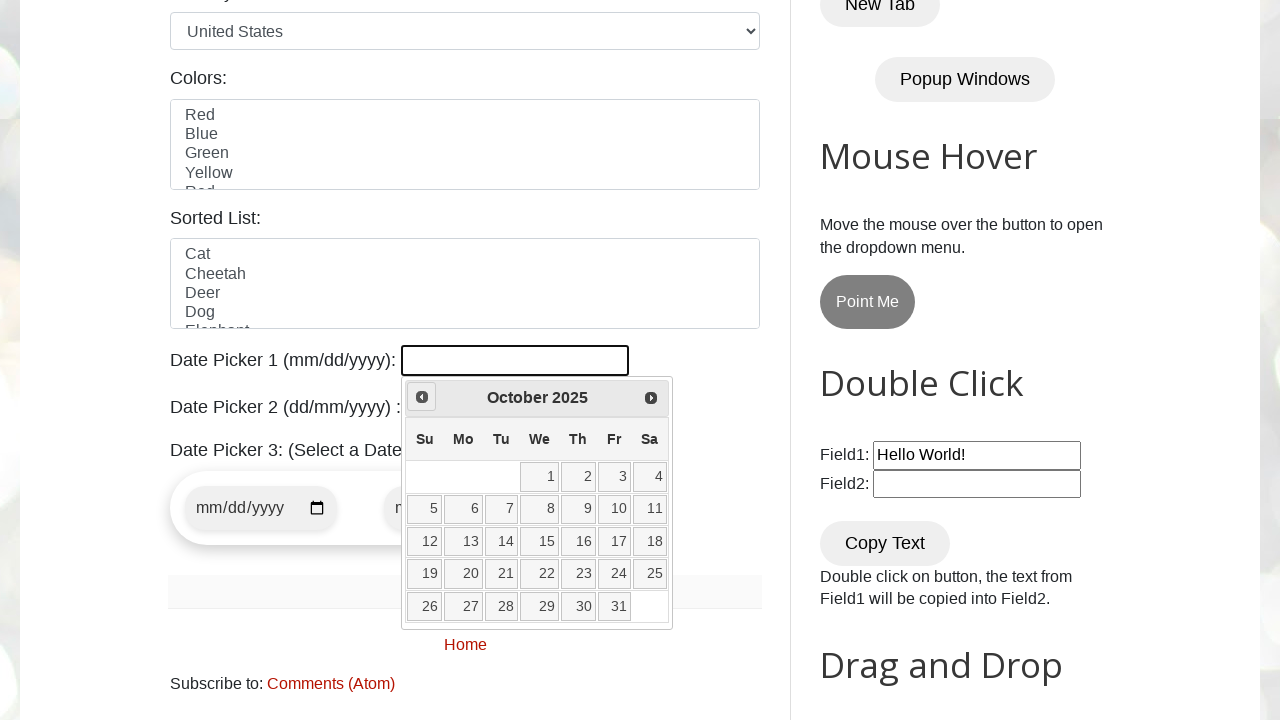

Retrieved current year from date picker
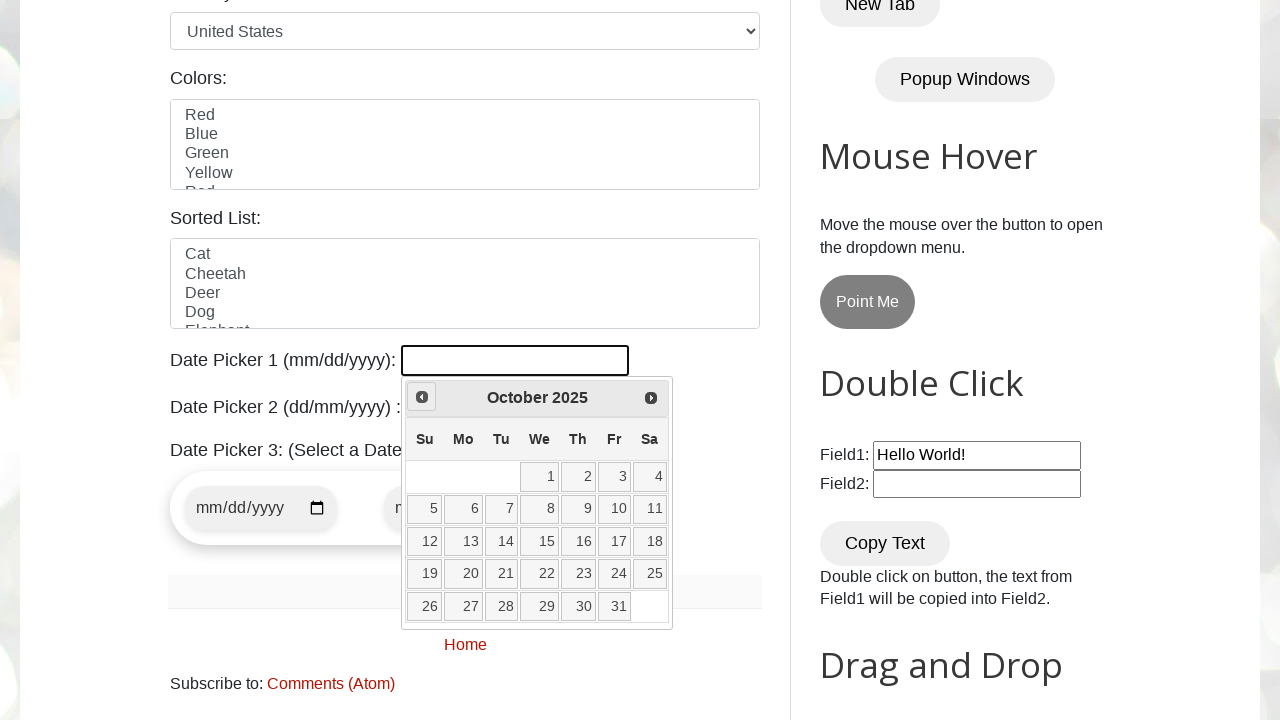

Retrieved current month from date picker
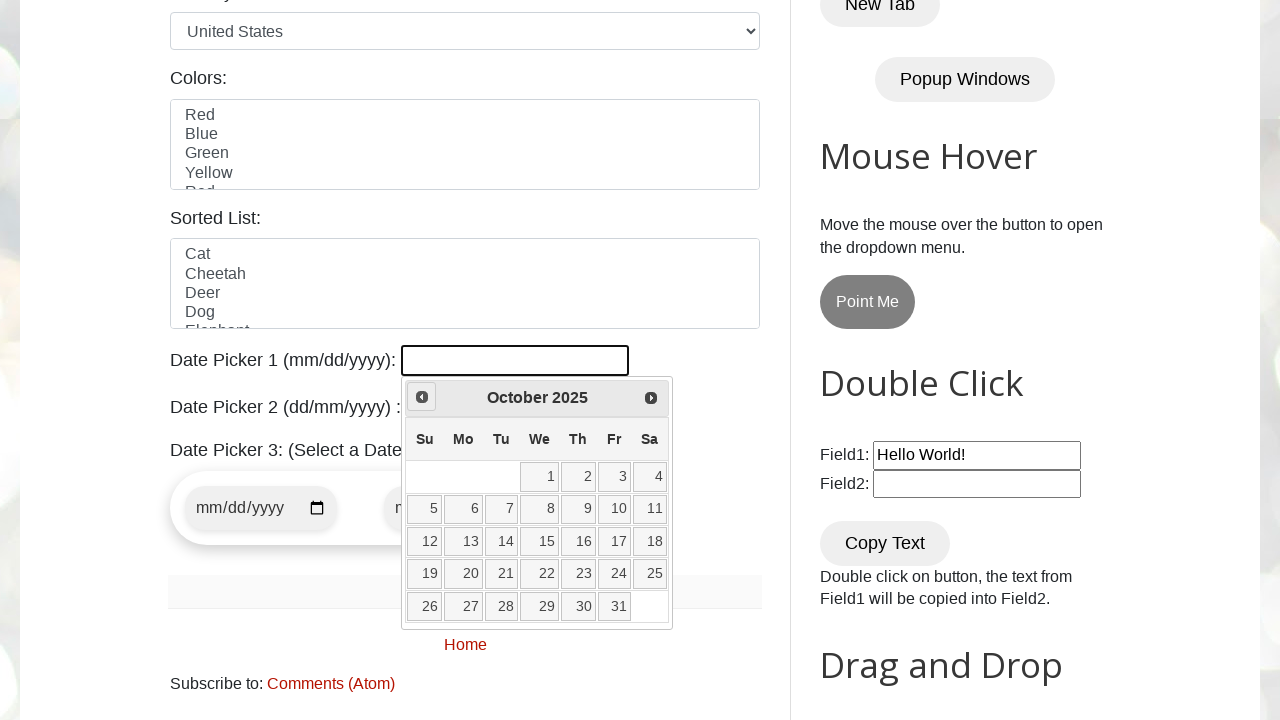

Clicked Previous button to navigate to earlier month (currently at October 2025) at (422, 397) on [title="Prev"]
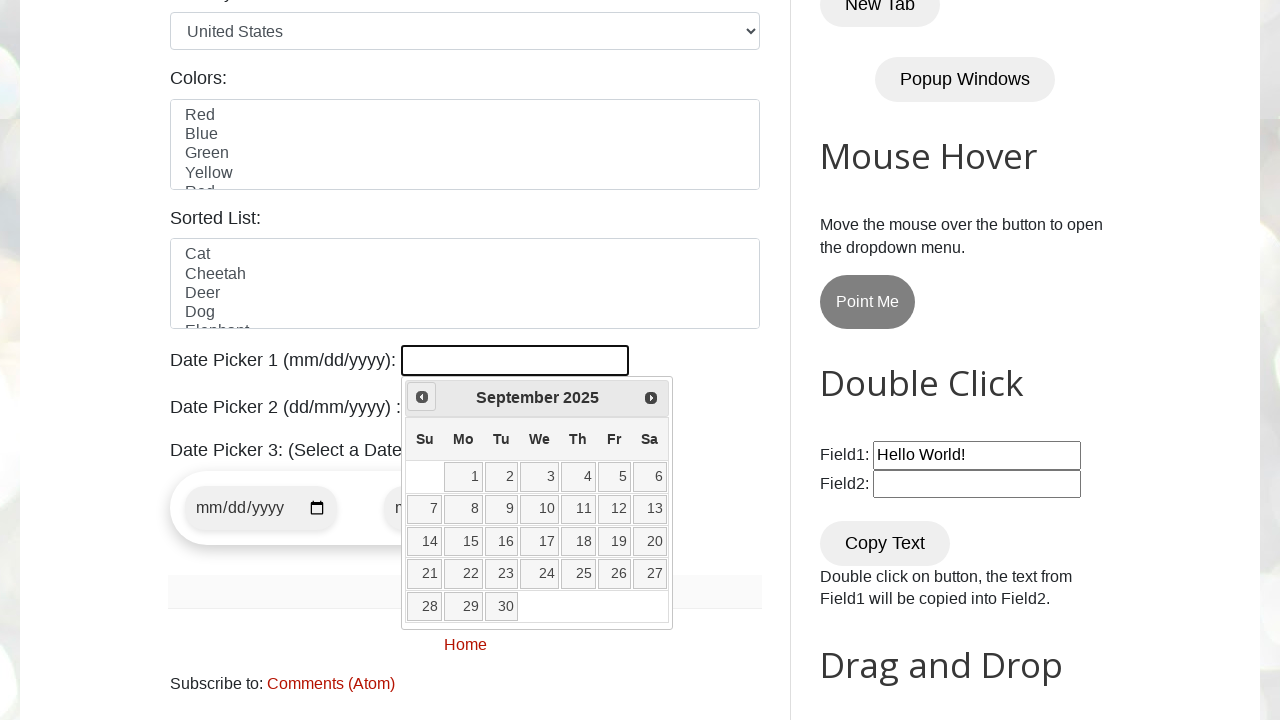

Retrieved current year from date picker
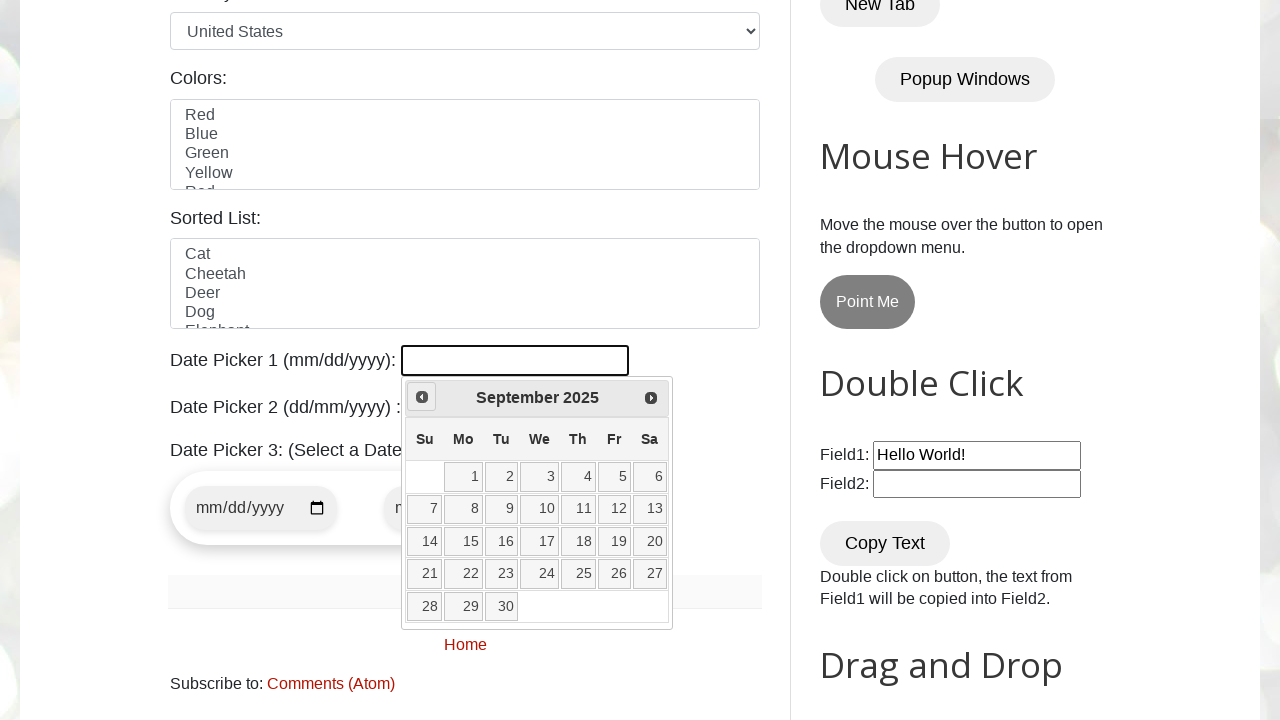

Retrieved current month from date picker
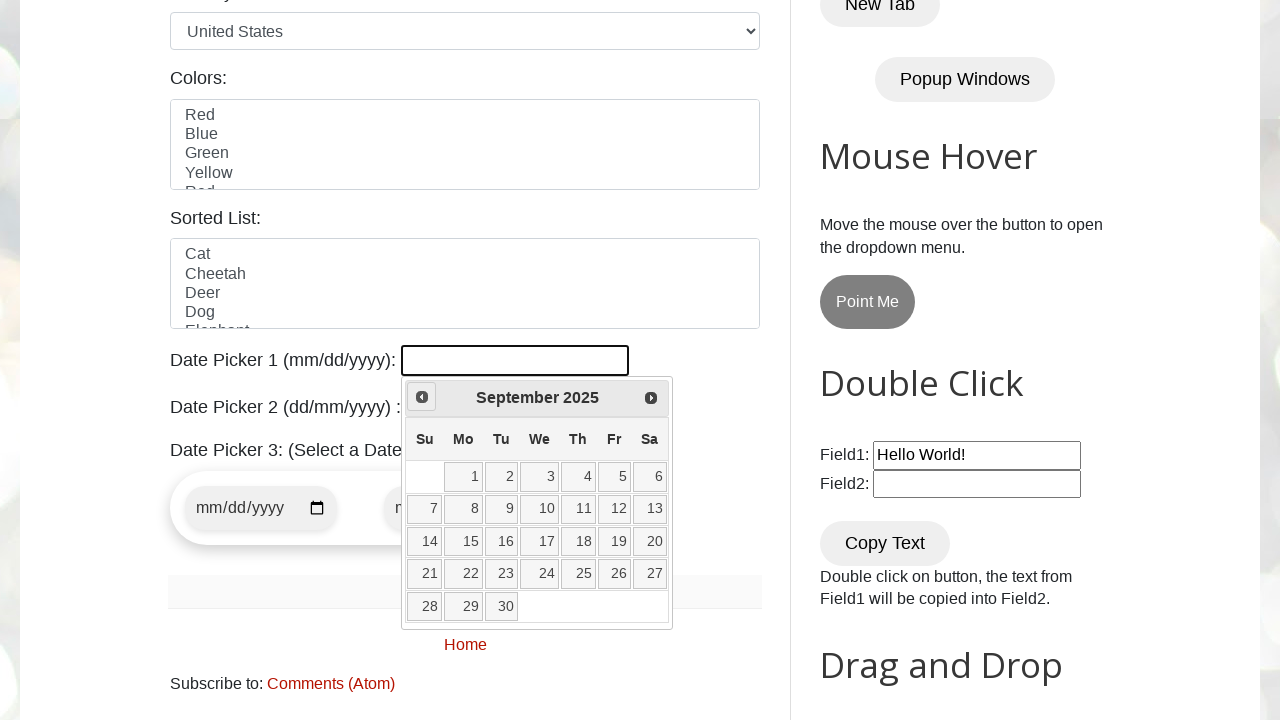

Clicked Previous button to navigate to earlier month (currently at September 2025) at (422, 397) on [title="Prev"]
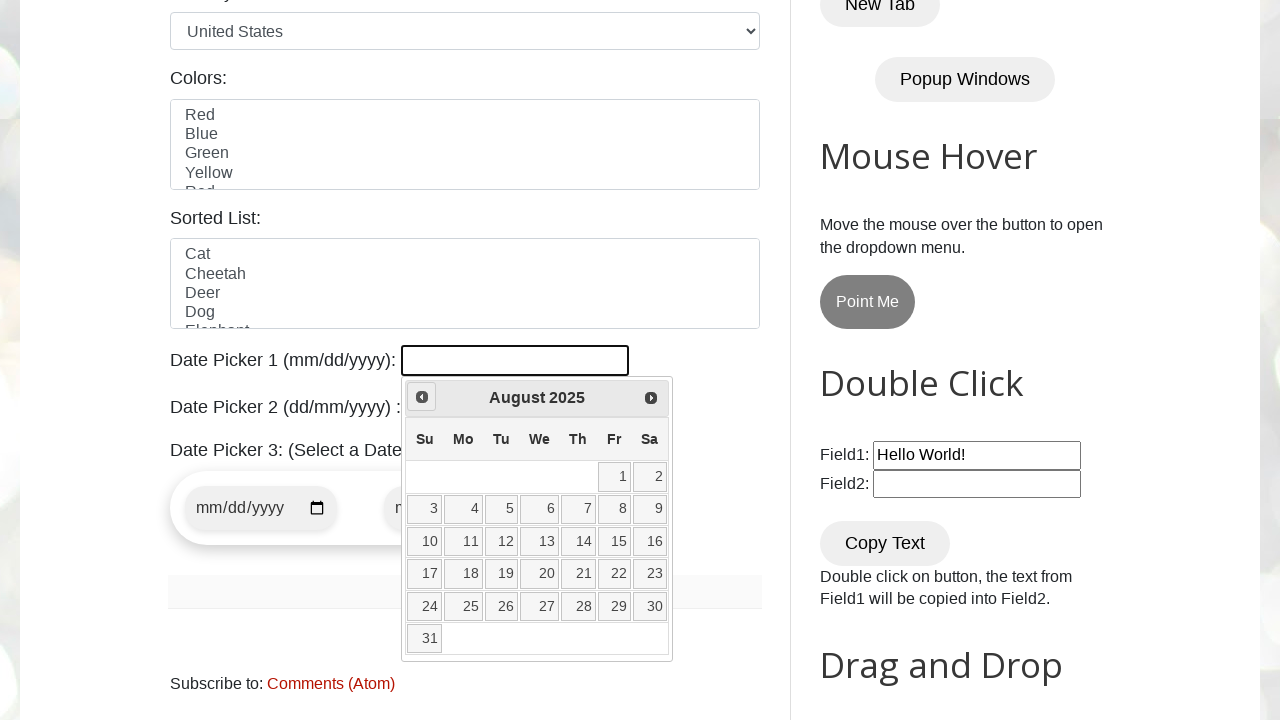

Retrieved current year from date picker
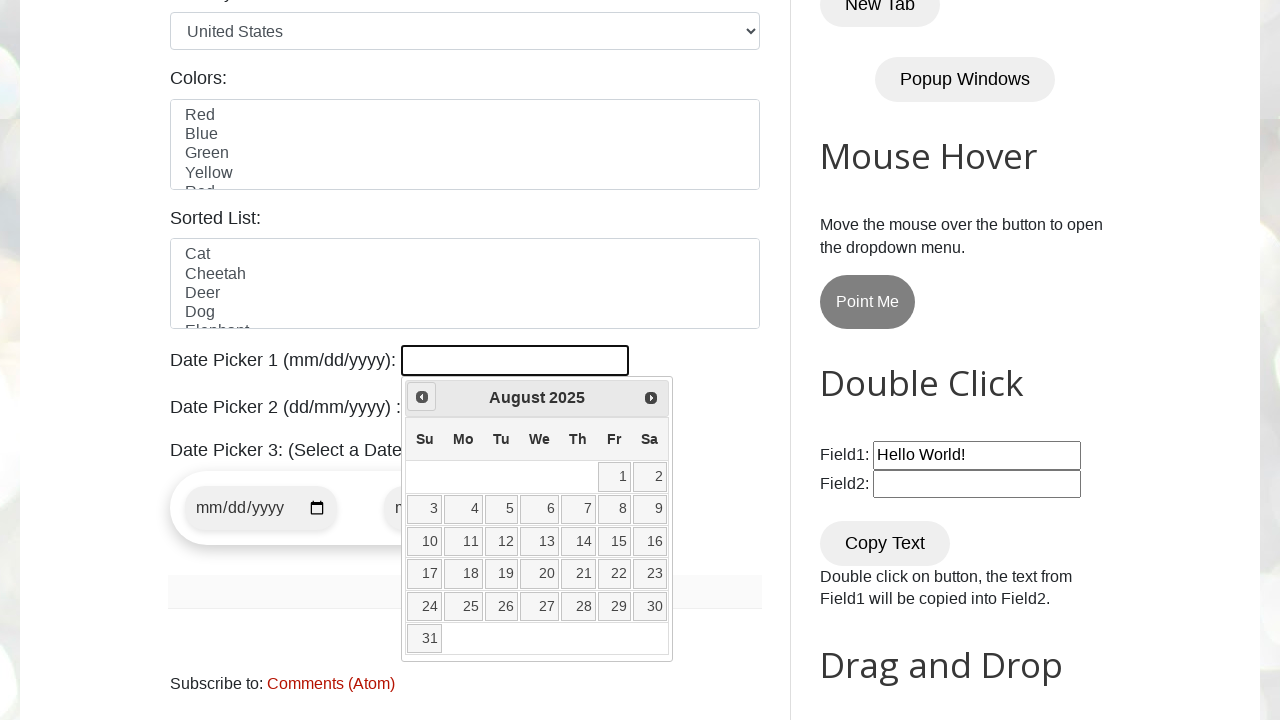

Retrieved current month from date picker
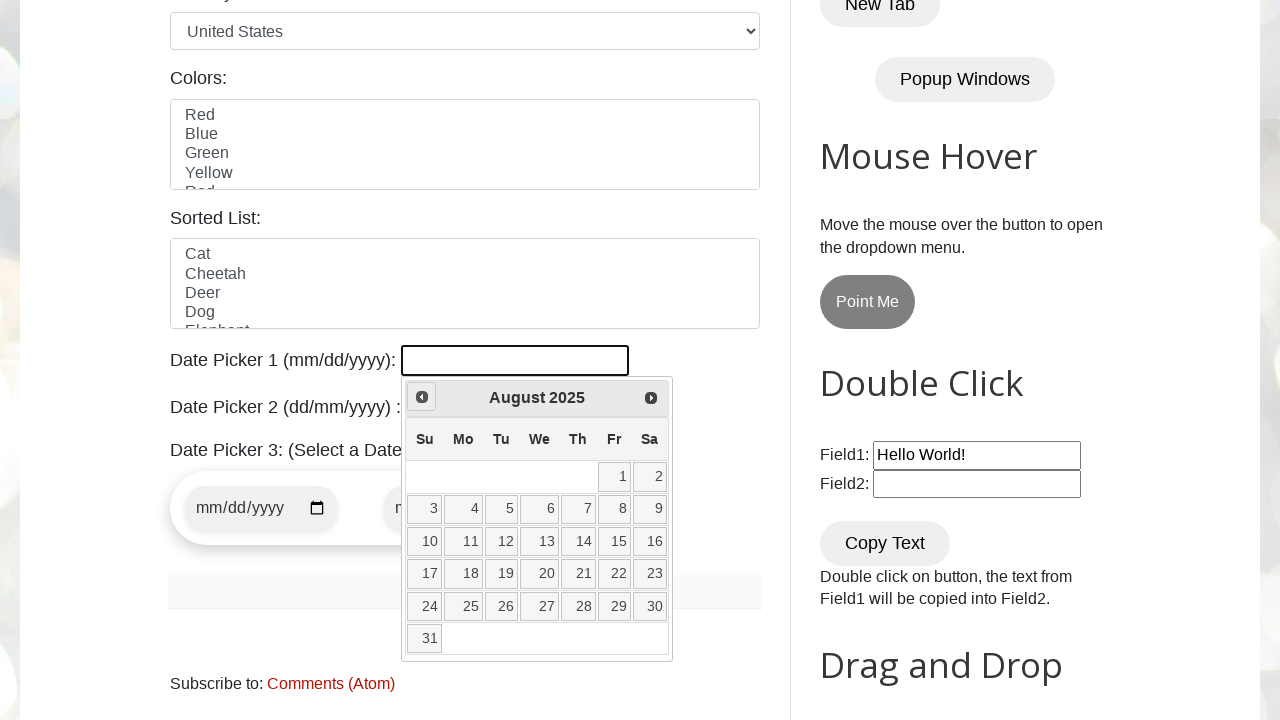

Clicked Previous button to navigate to earlier month (currently at August 2025) at (422, 397) on [title="Prev"]
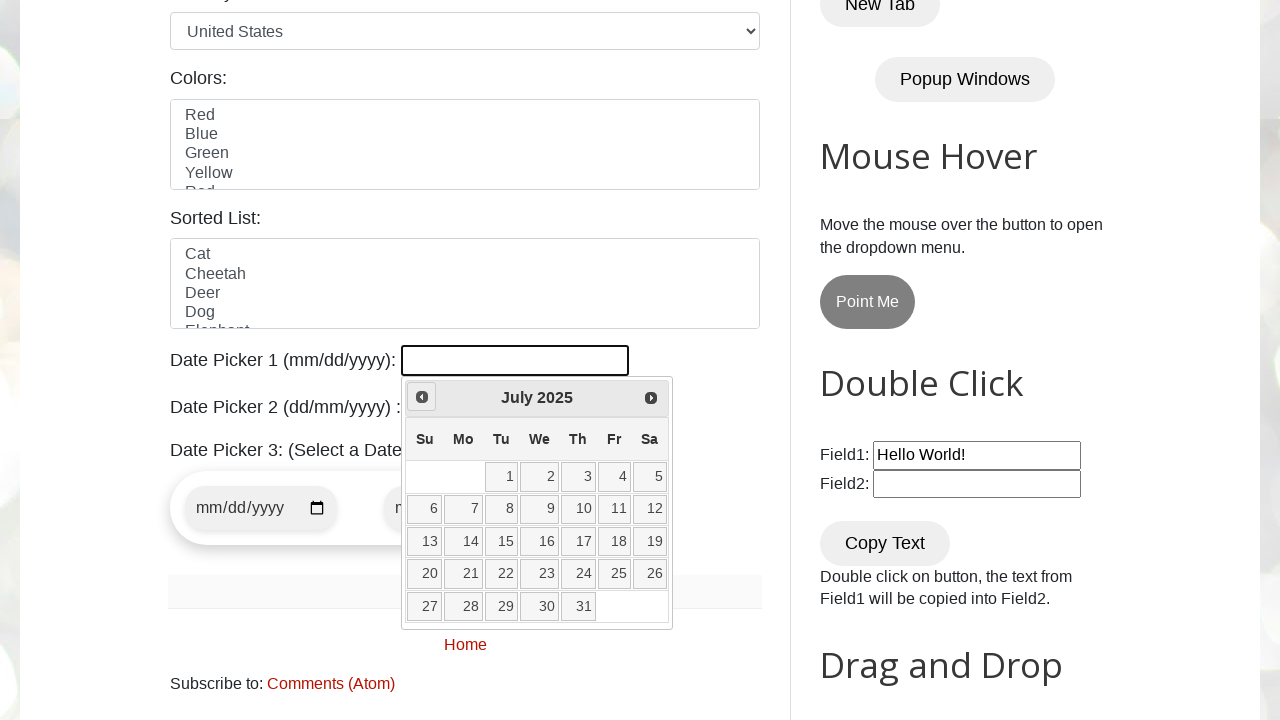

Retrieved current year from date picker
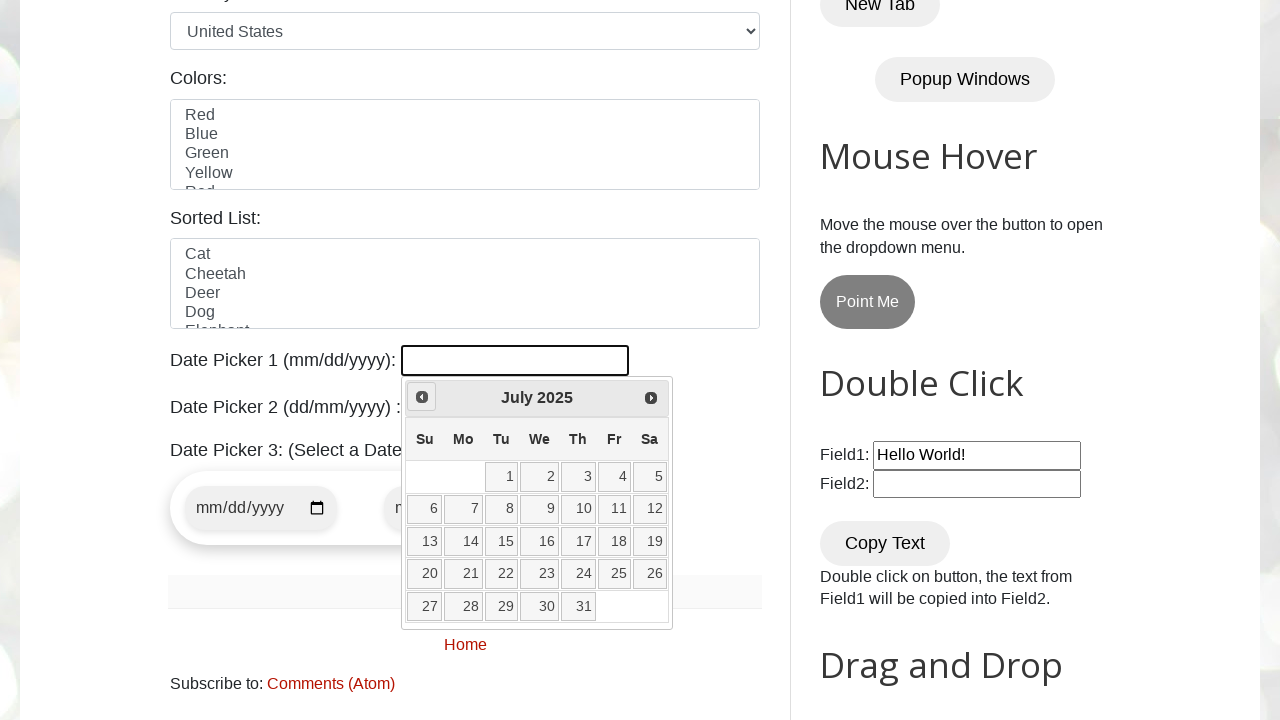

Retrieved current month from date picker
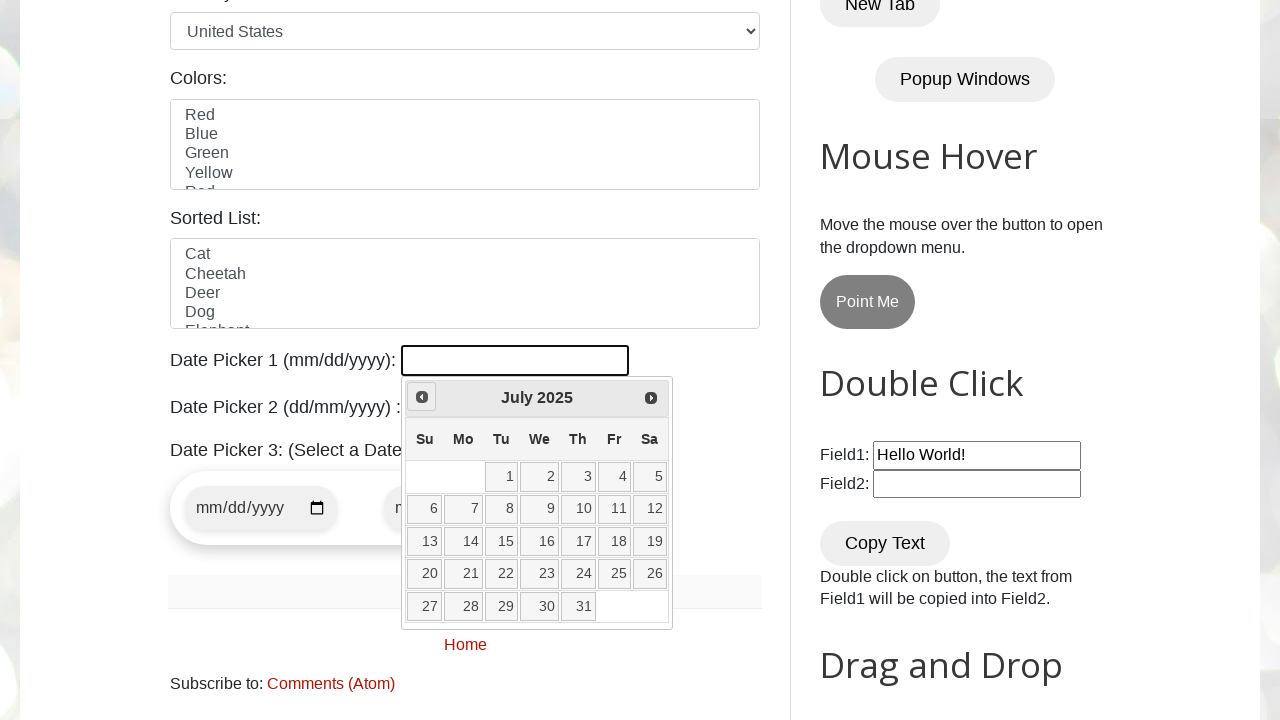

Clicked Previous button to navigate to earlier month (currently at July 2025) at (422, 397) on [title="Prev"]
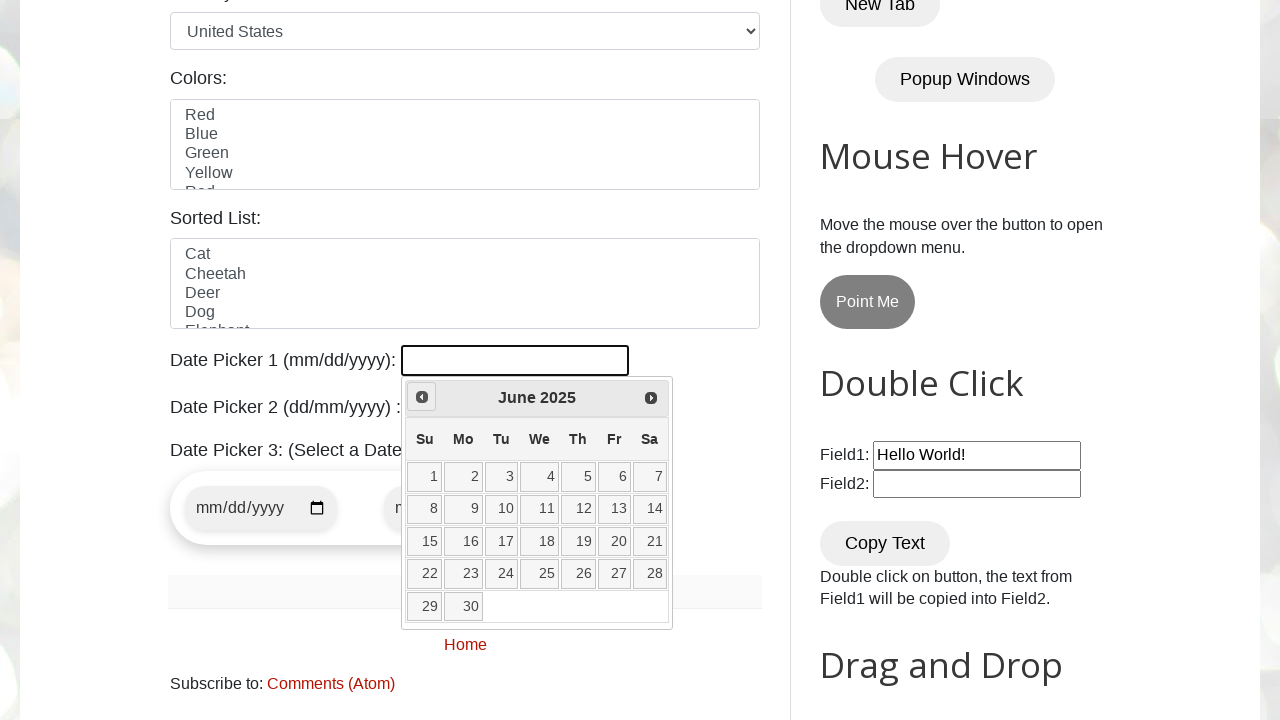

Retrieved current year from date picker
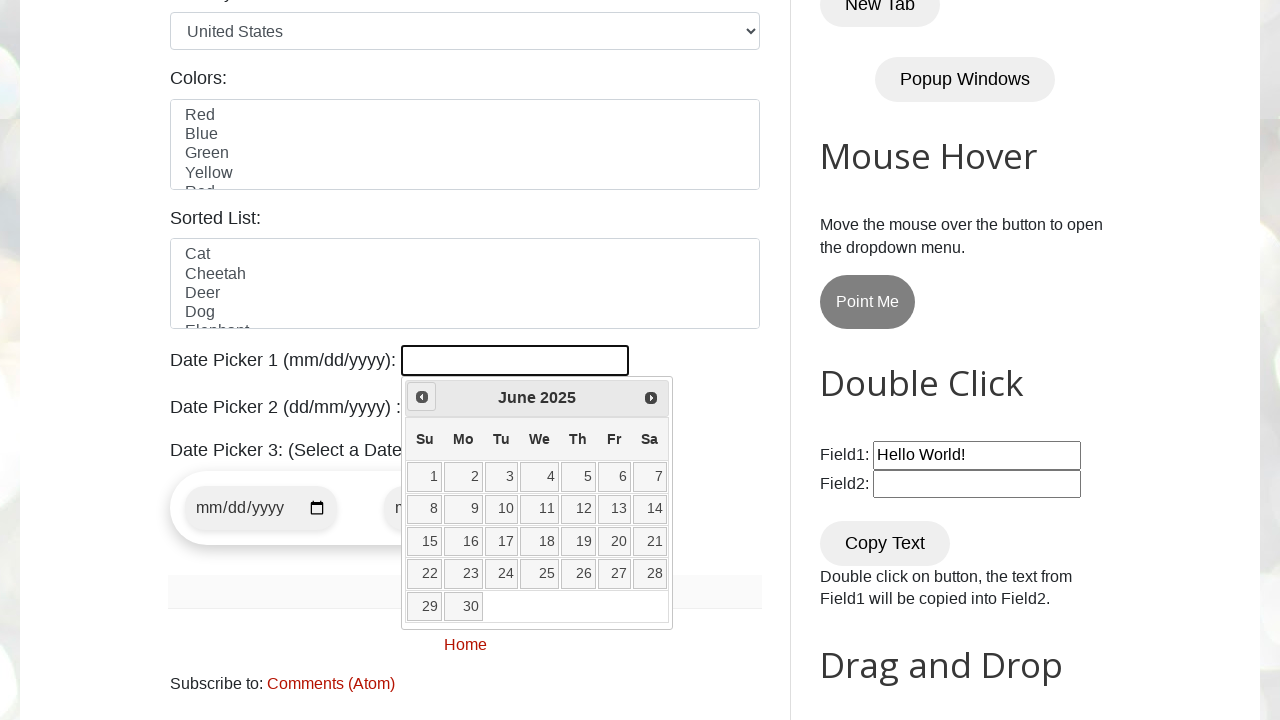

Retrieved current month from date picker
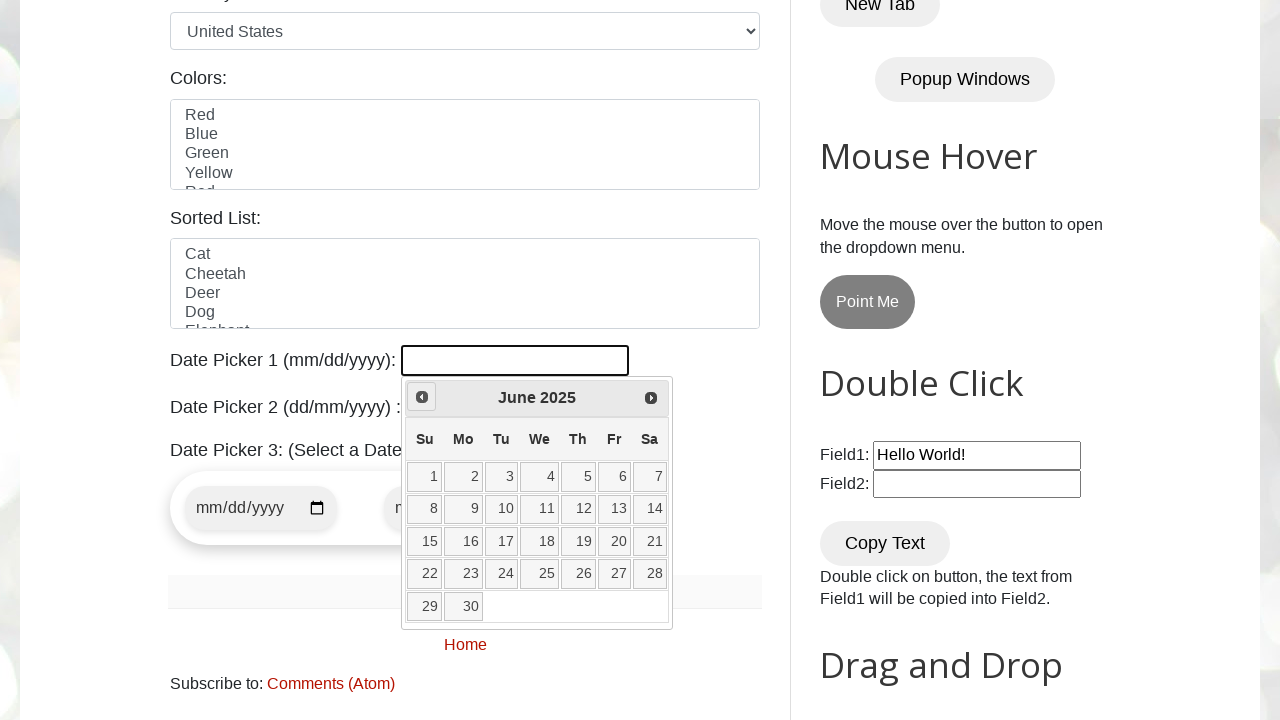

Clicked Previous button to navigate to earlier month (currently at June 2025) at (422, 397) on [title="Prev"]
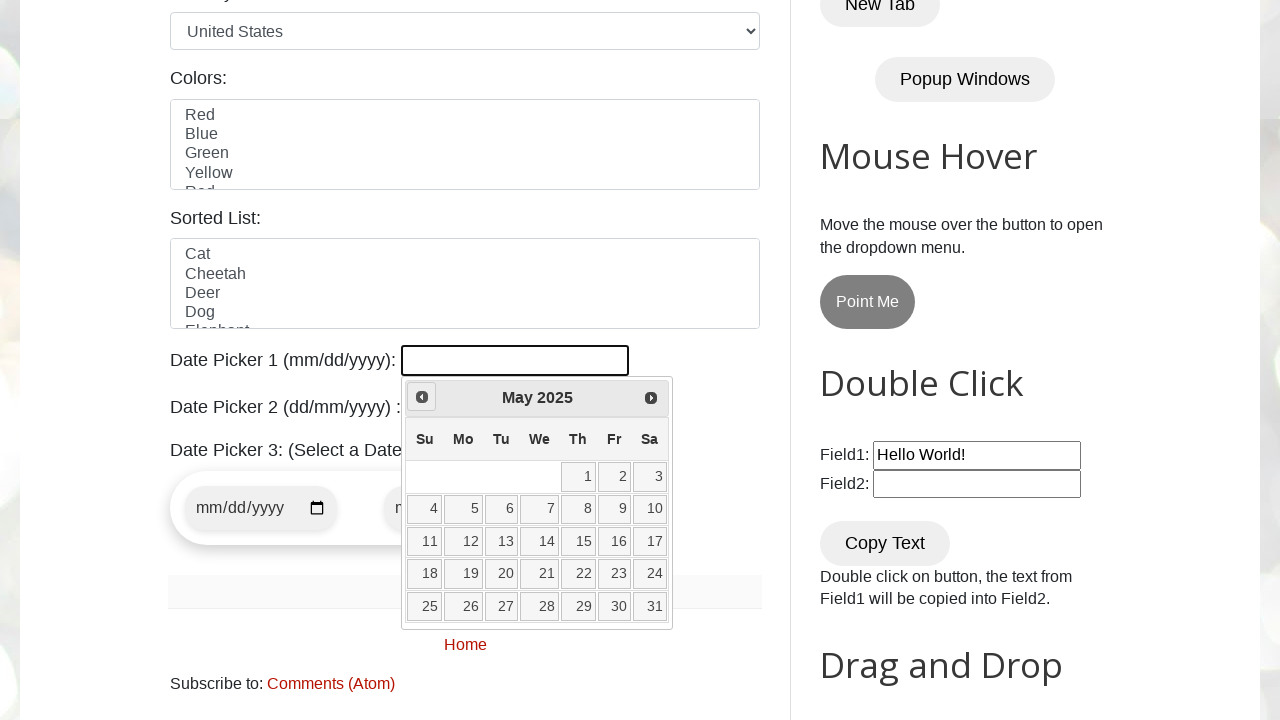

Retrieved current year from date picker
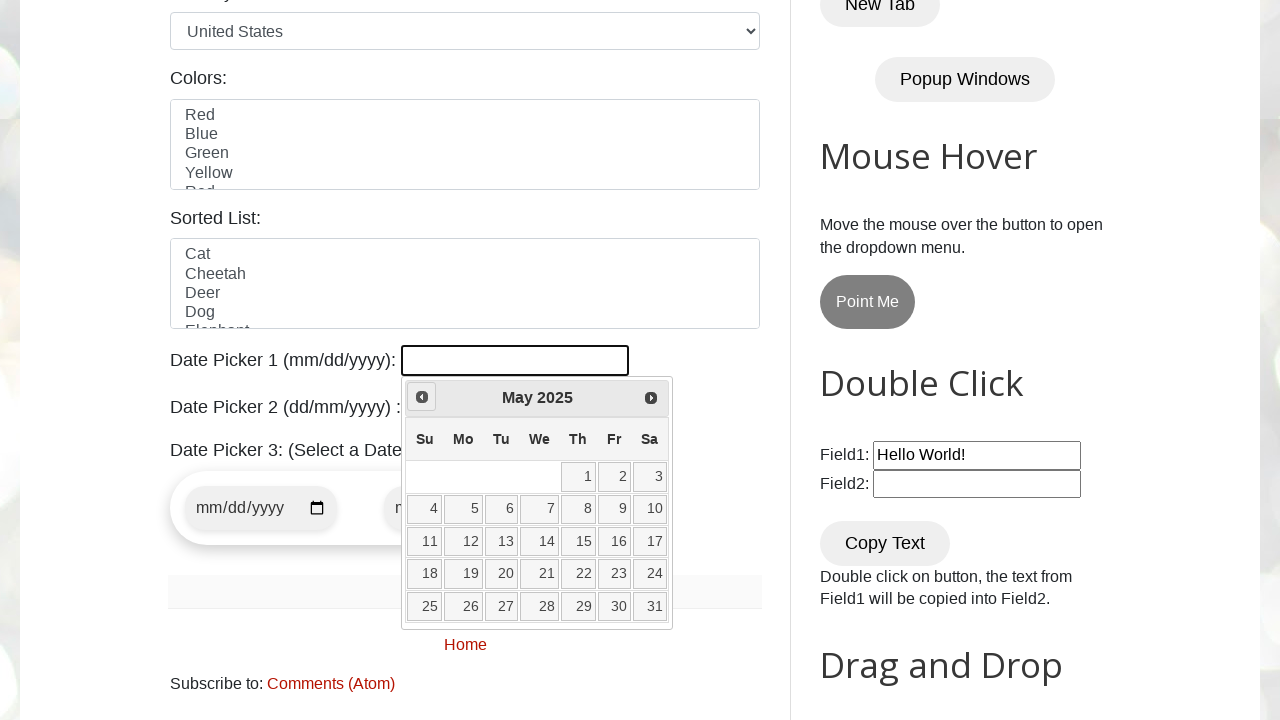

Retrieved current month from date picker
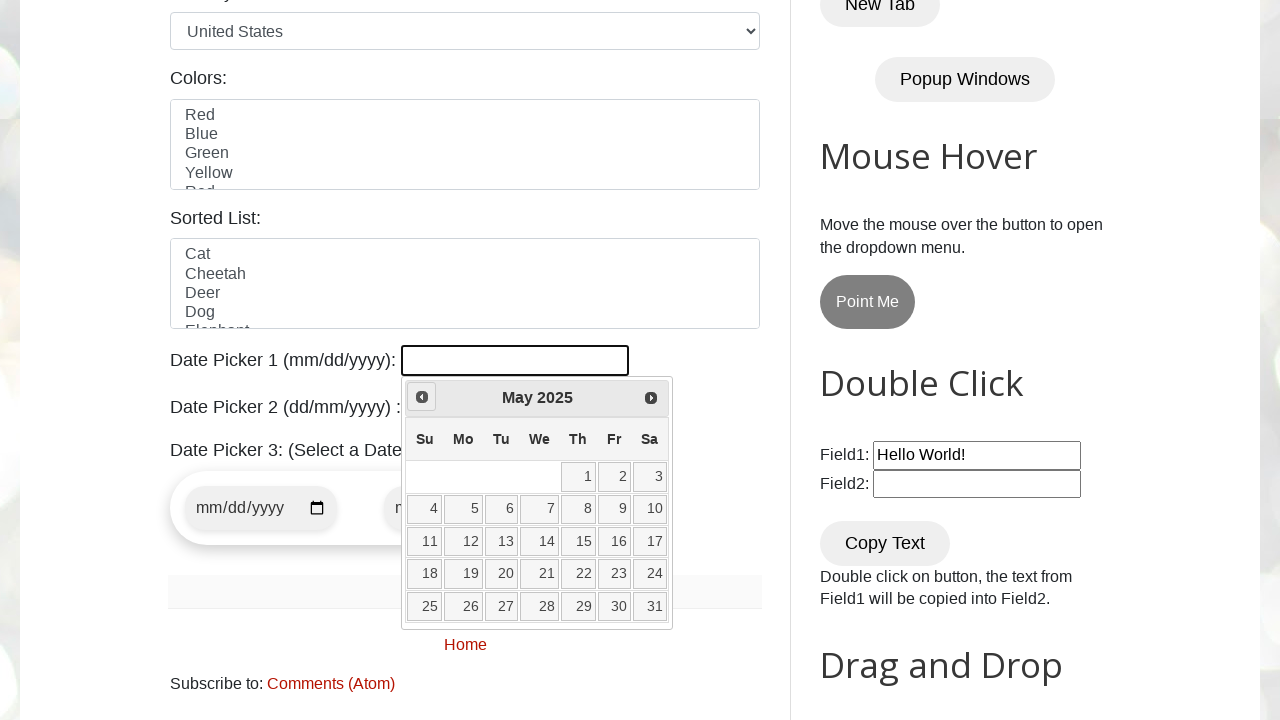

Clicked Previous button to navigate to earlier month (currently at May 2025) at (422, 397) on [title="Prev"]
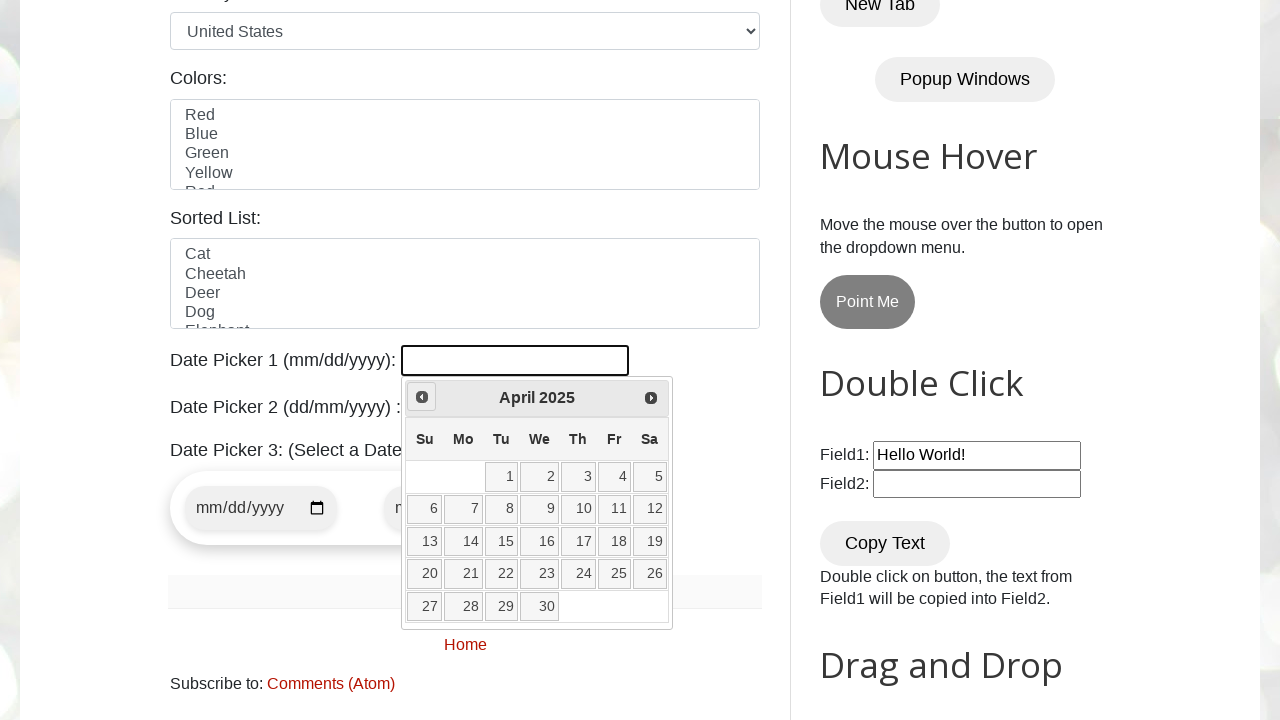

Retrieved current year from date picker
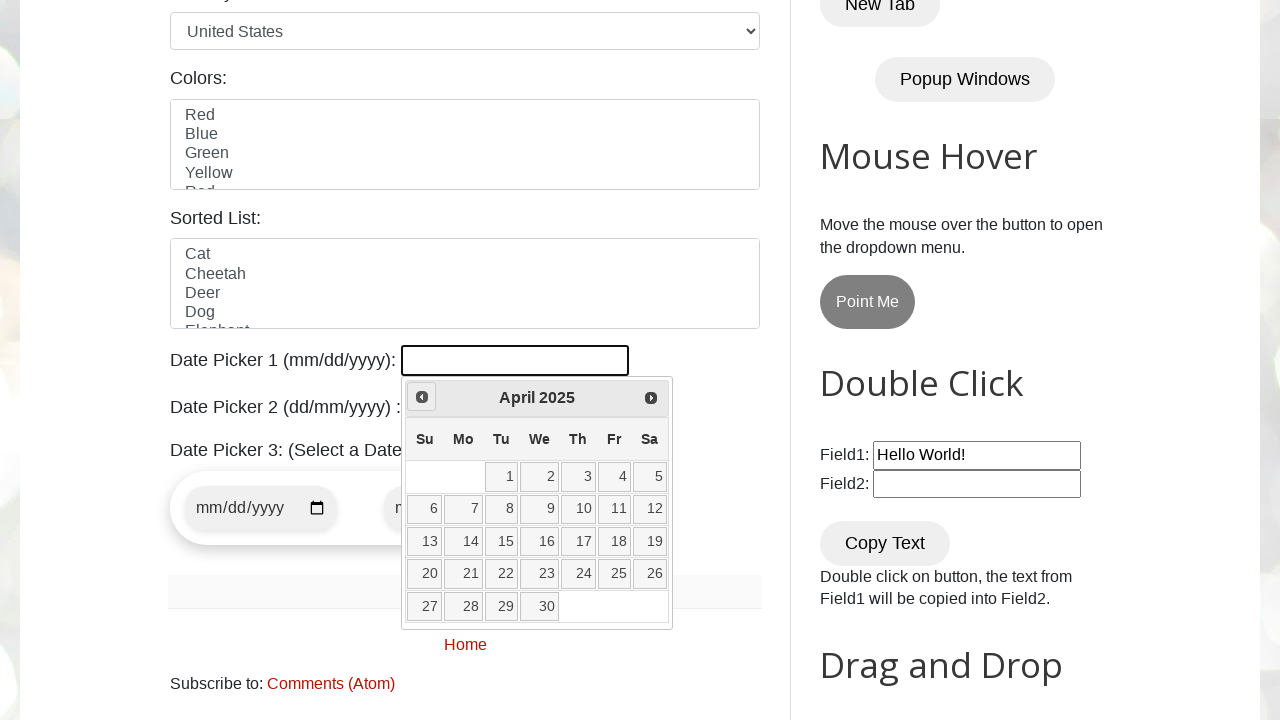

Retrieved current month from date picker
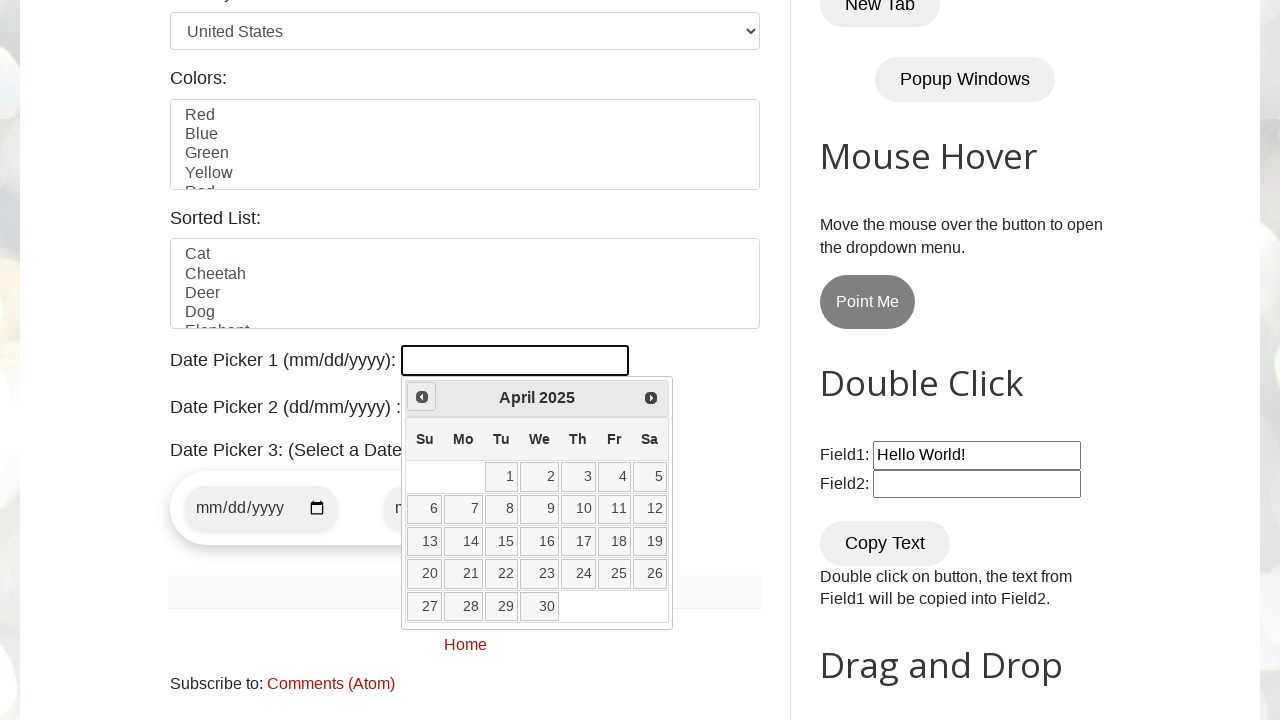

Clicked Previous button to navigate to earlier month (currently at April 2025) at (422, 397) on [title="Prev"]
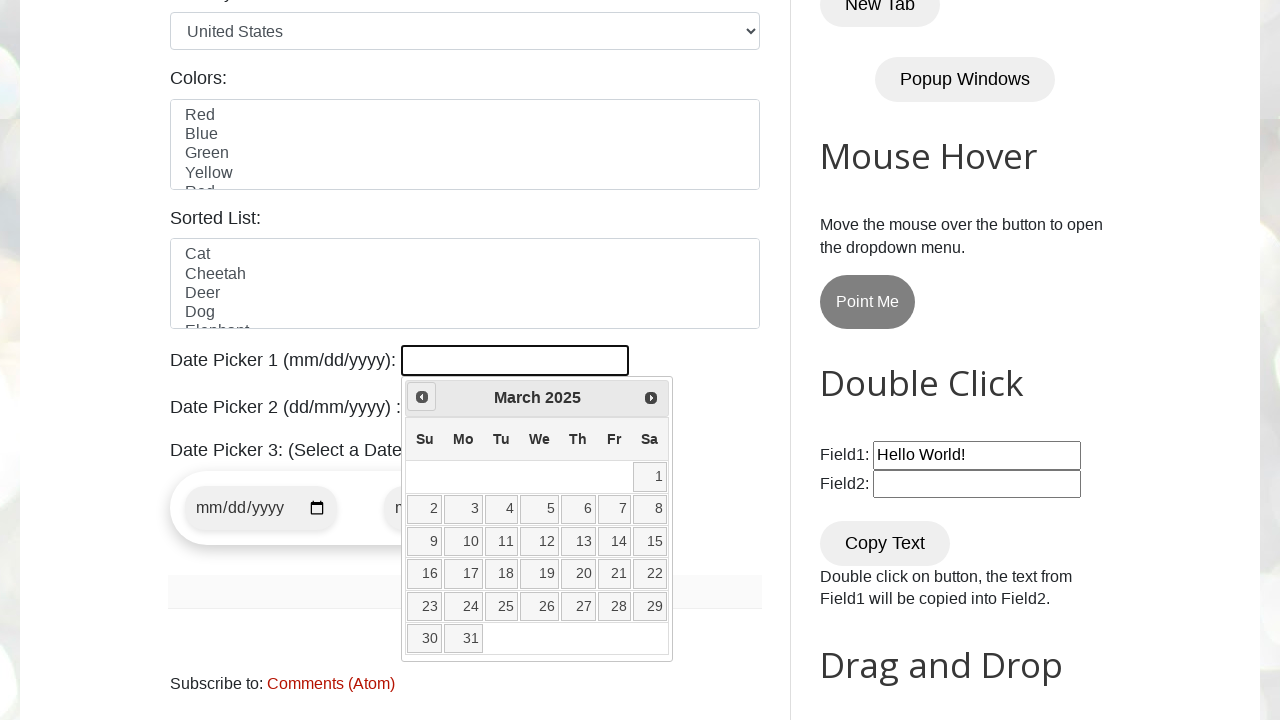

Retrieved current year from date picker
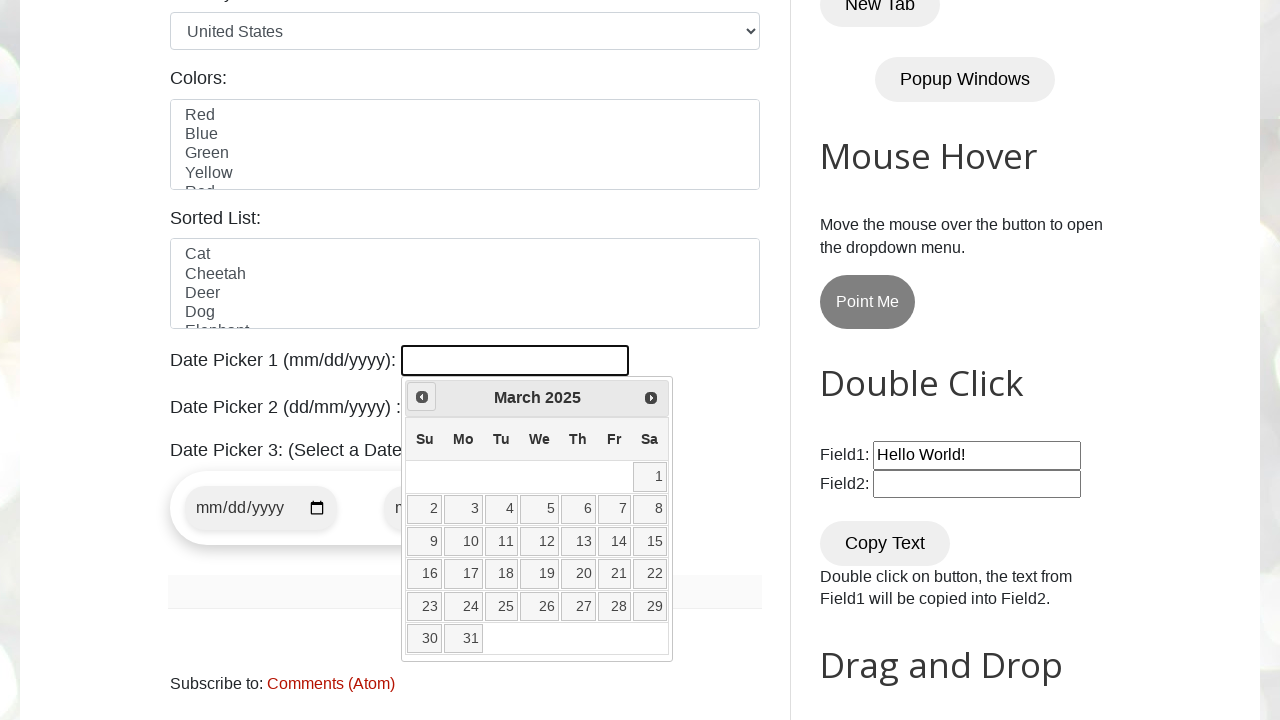

Retrieved current month from date picker
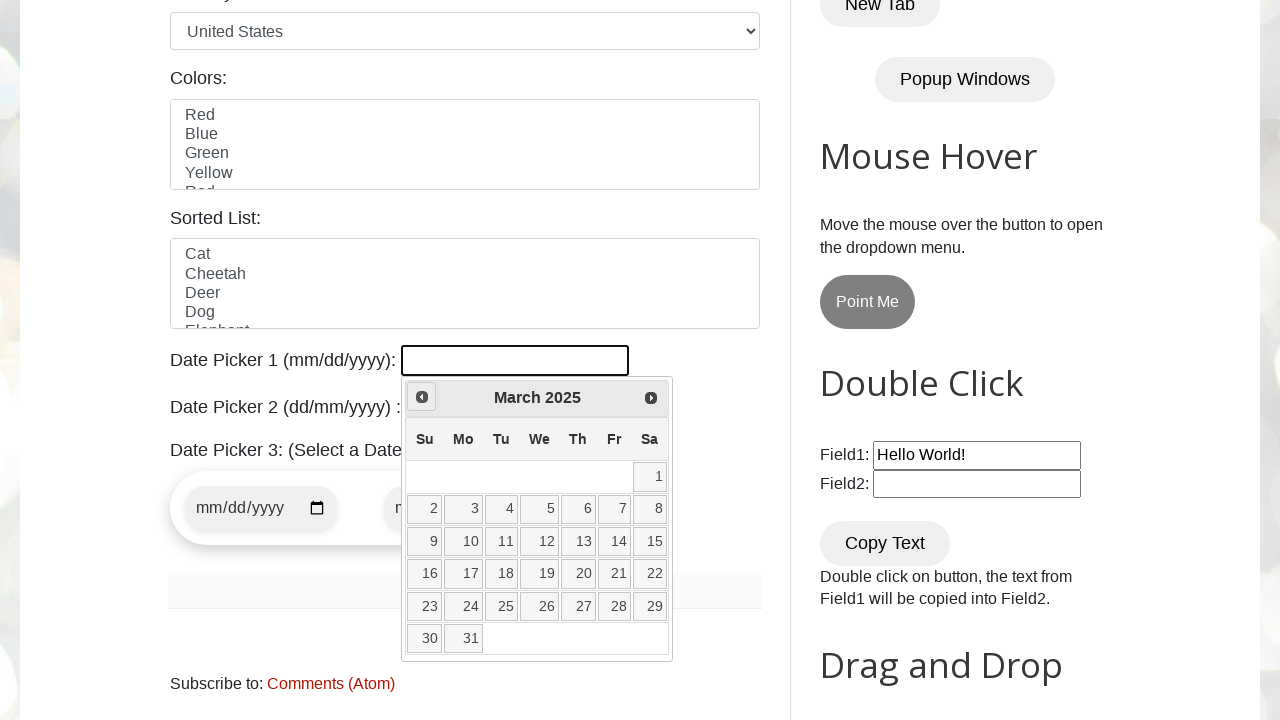

Clicked Previous button to navigate to earlier month (currently at March 2025) at (422, 397) on [title="Prev"]
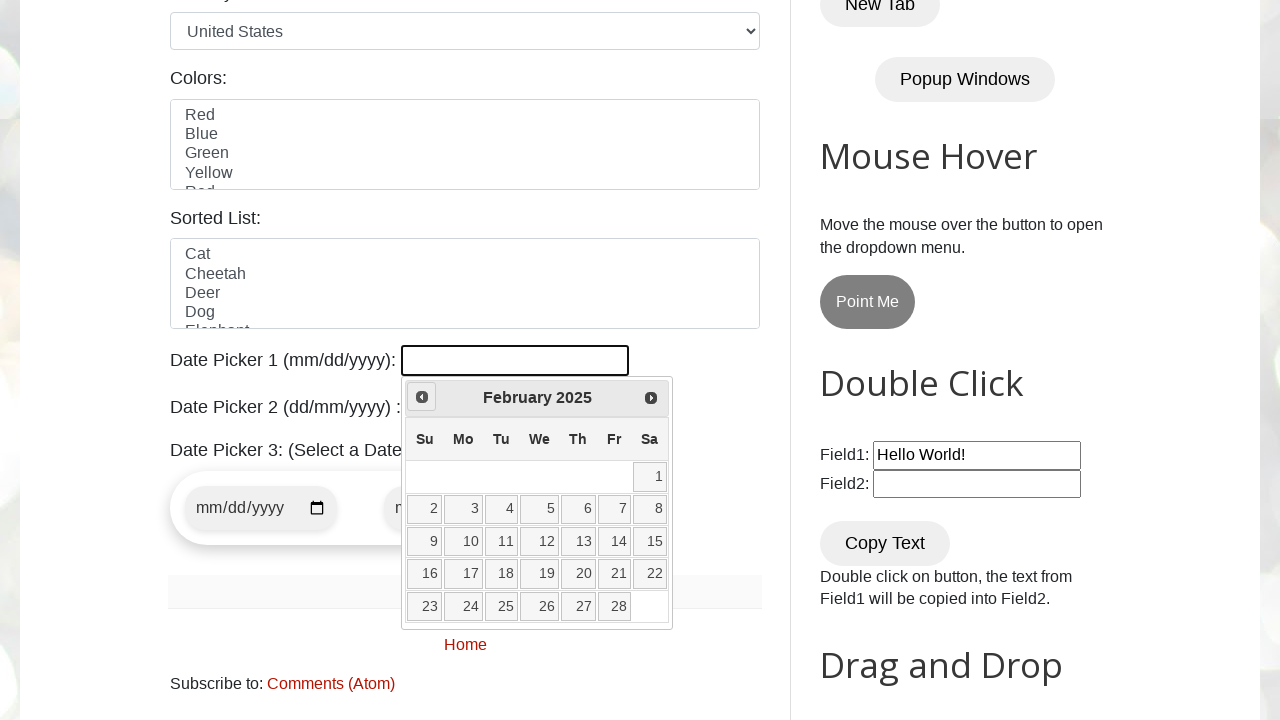

Retrieved current year from date picker
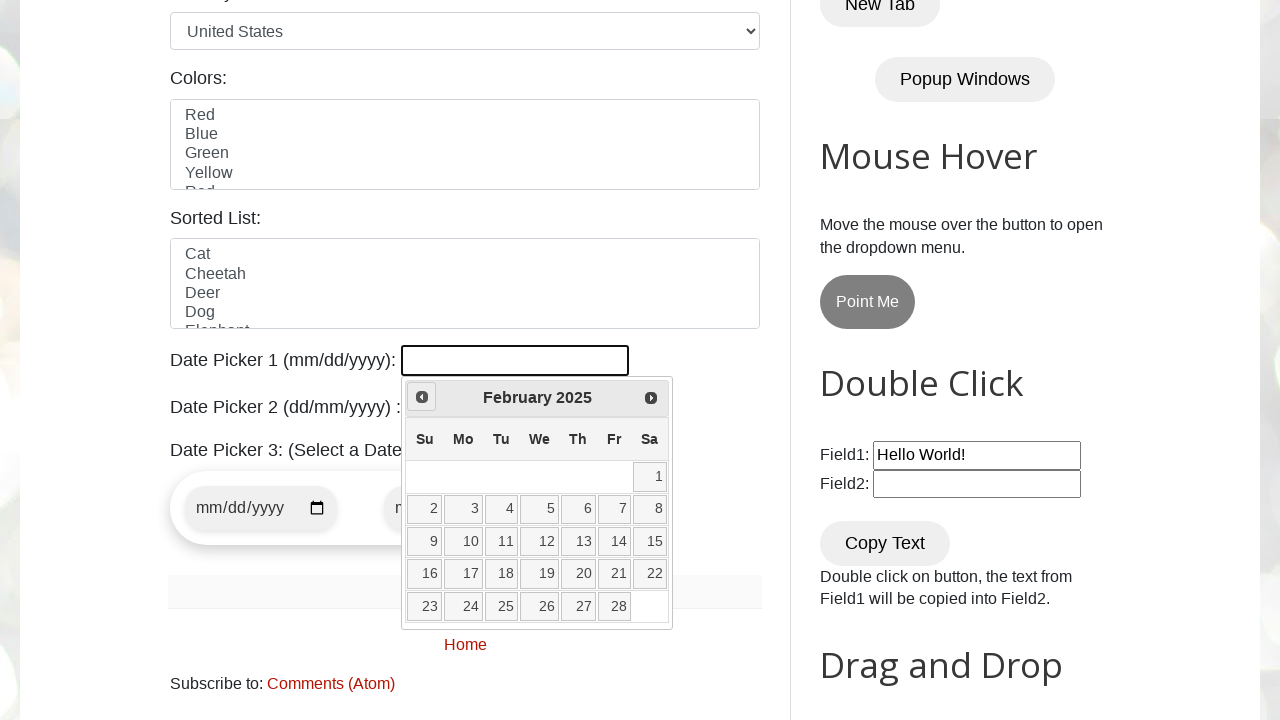

Retrieved current month from date picker
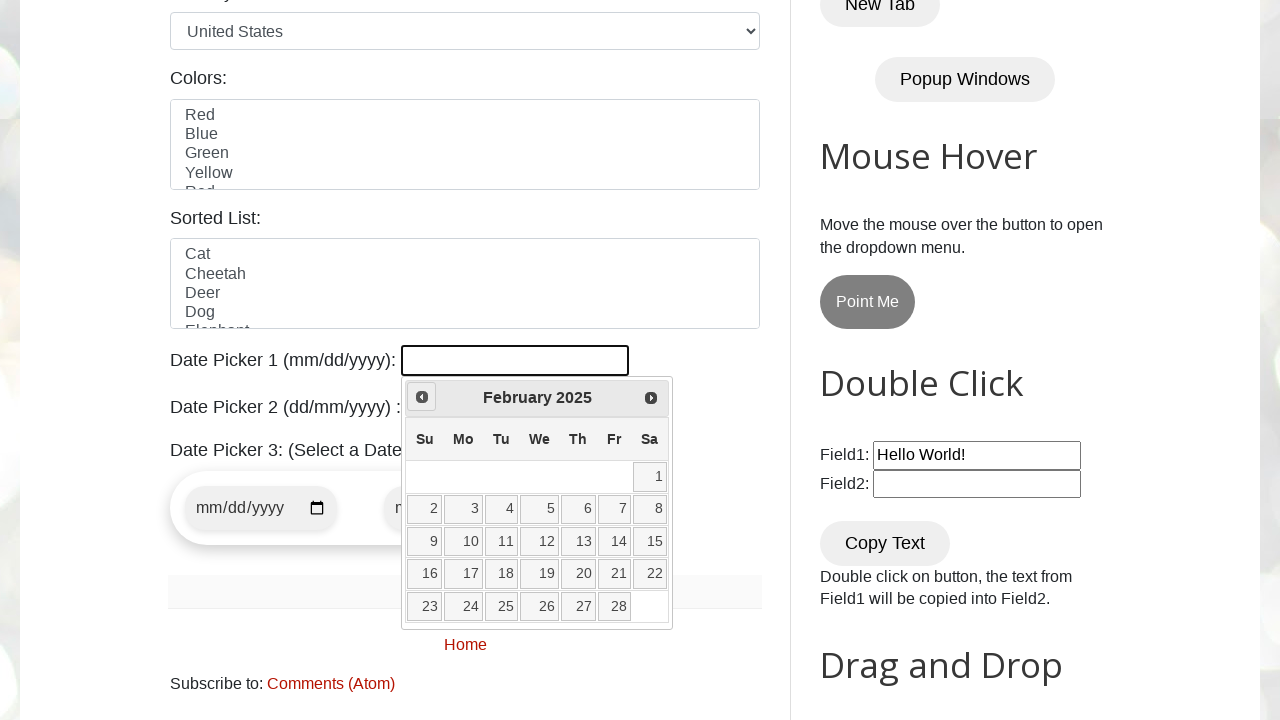

Clicked Previous button to navigate to earlier month (currently at February 2025) at (422, 397) on [title="Prev"]
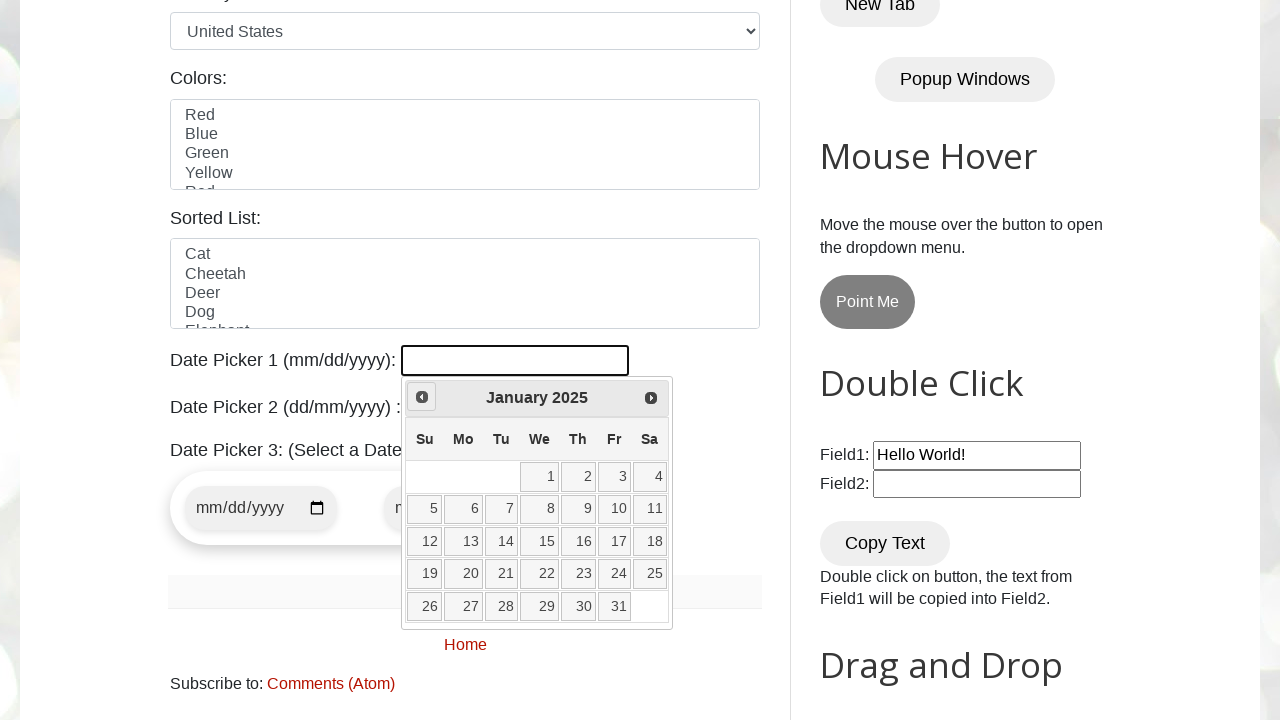

Retrieved current year from date picker
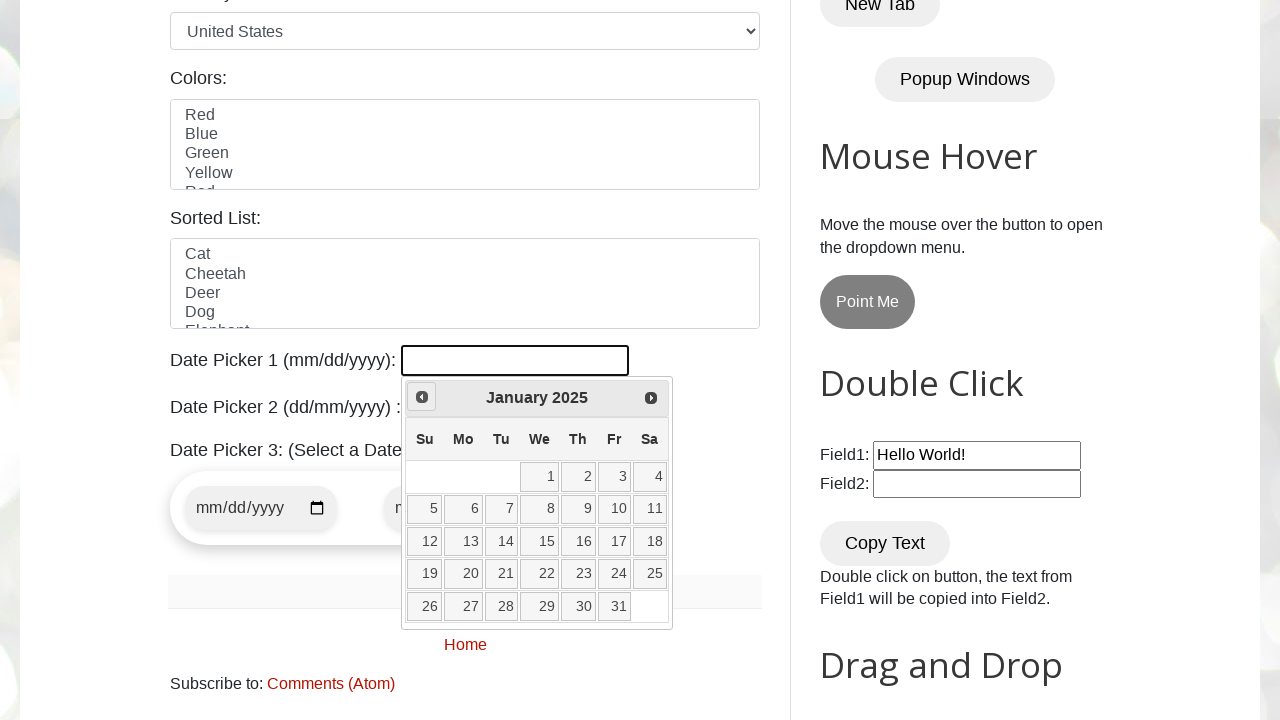

Retrieved current month from date picker
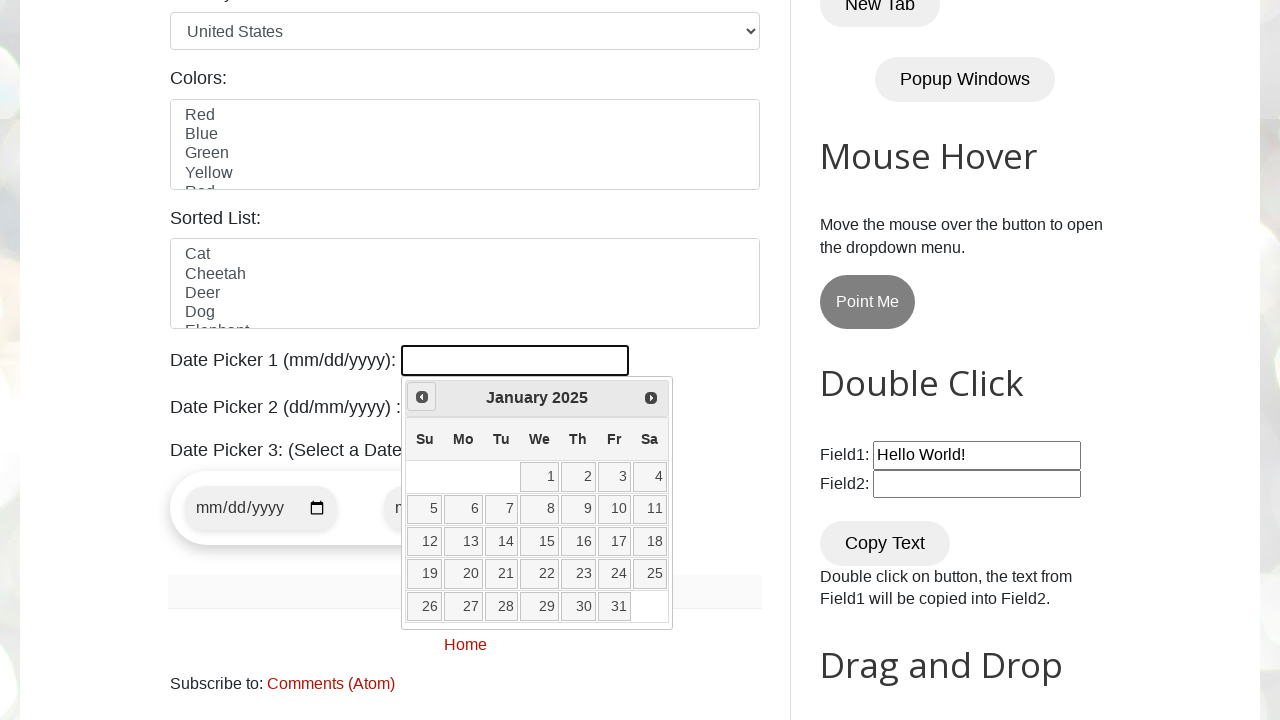

Clicked Previous button to navigate to earlier month (currently at January 2025) at (422, 397) on [title="Prev"]
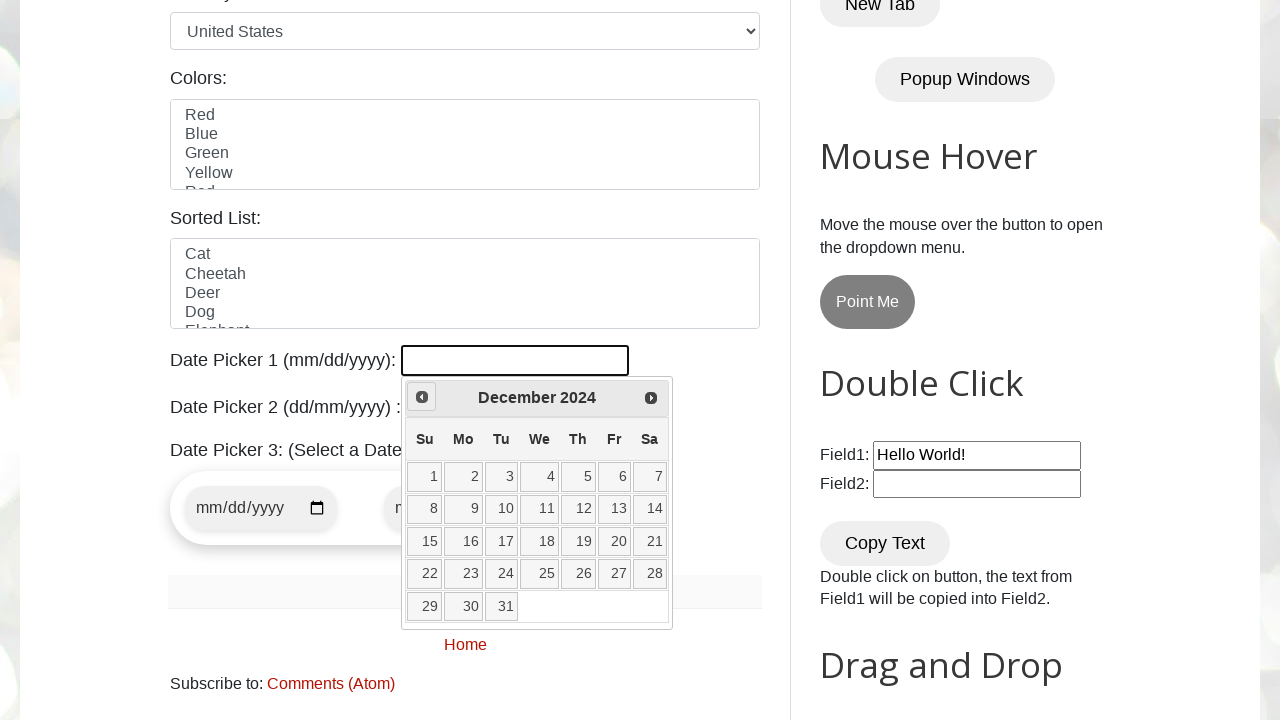

Retrieved current year from date picker
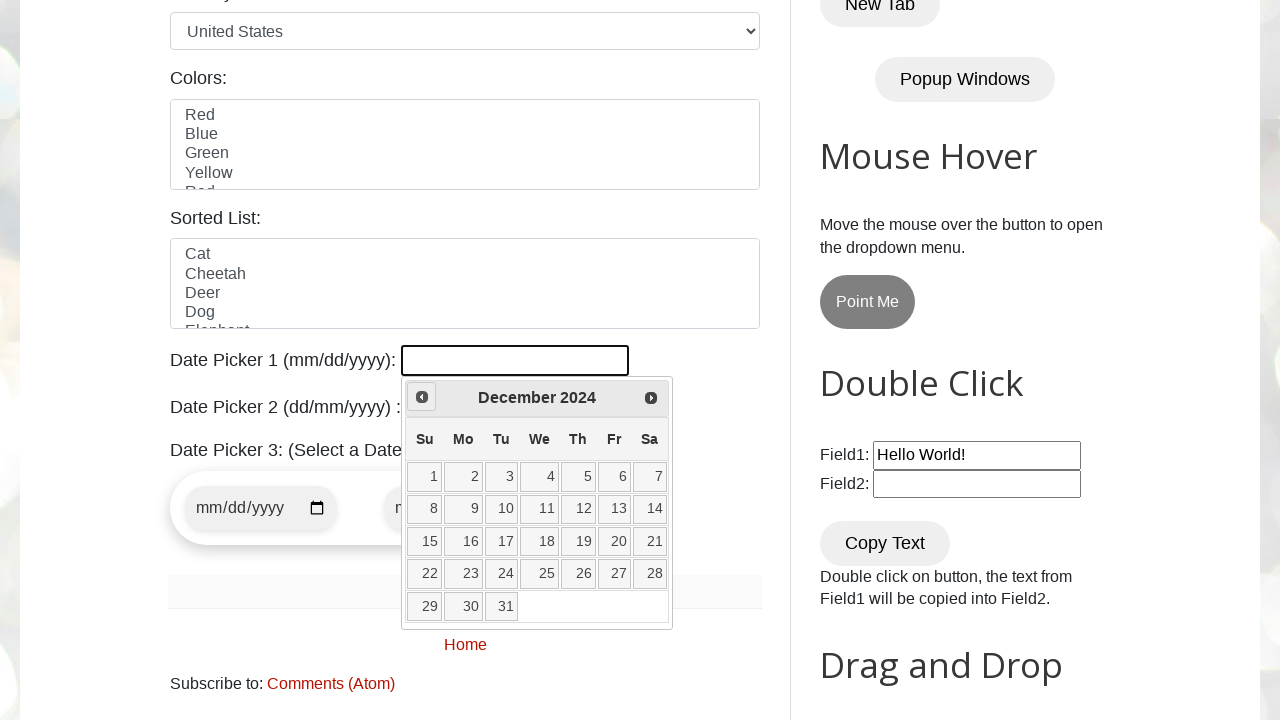

Retrieved current month from date picker
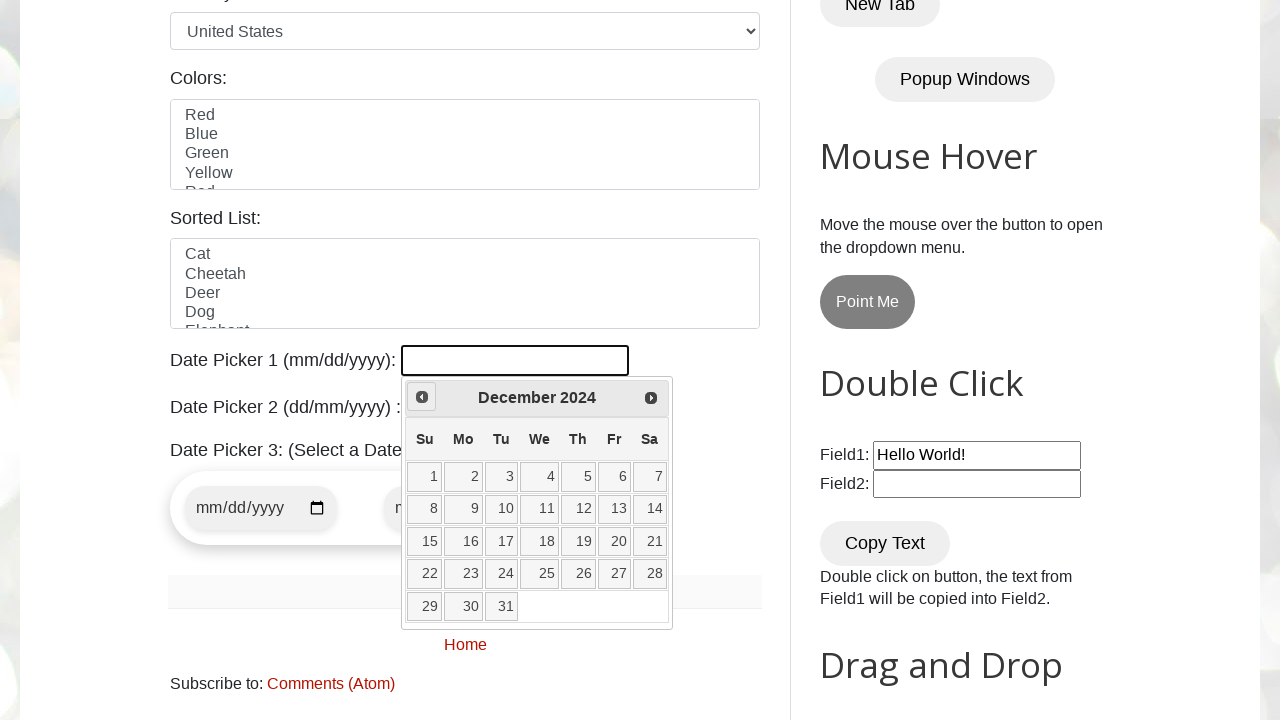

Clicked Previous button to navigate to earlier month (currently at December 2024) at (422, 397) on [title="Prev"]
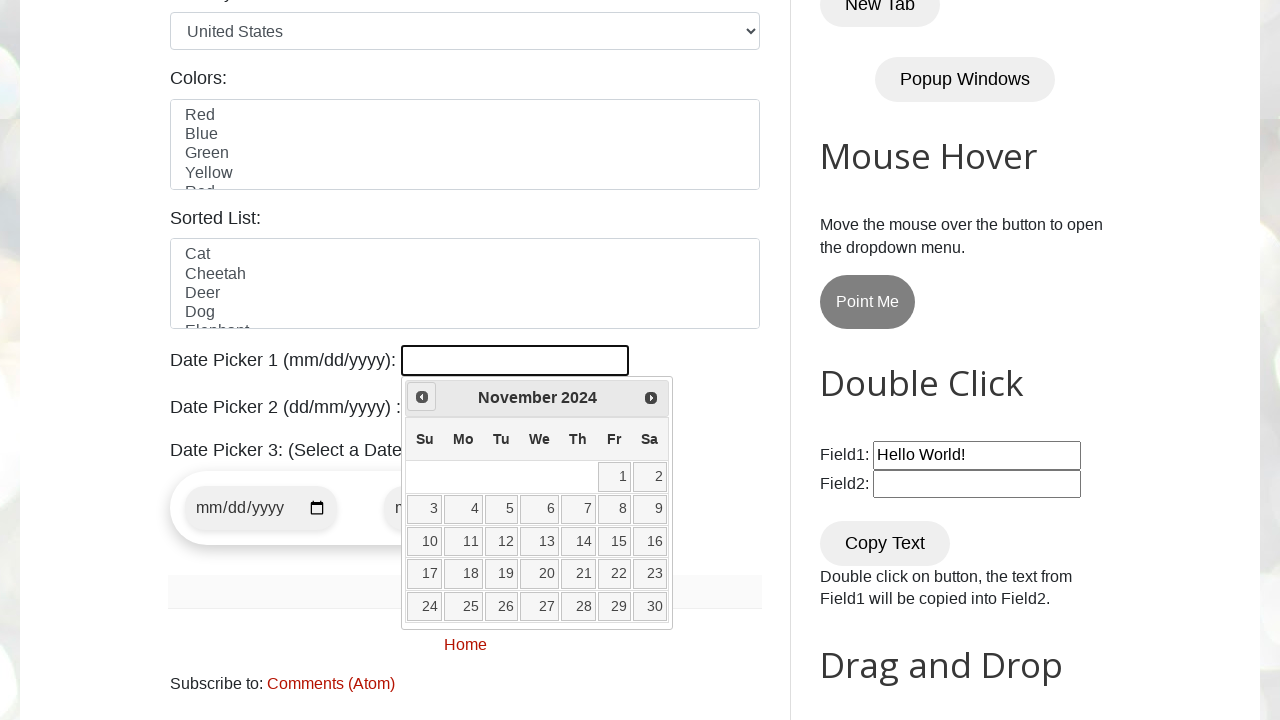

Retrieved current year from date picker
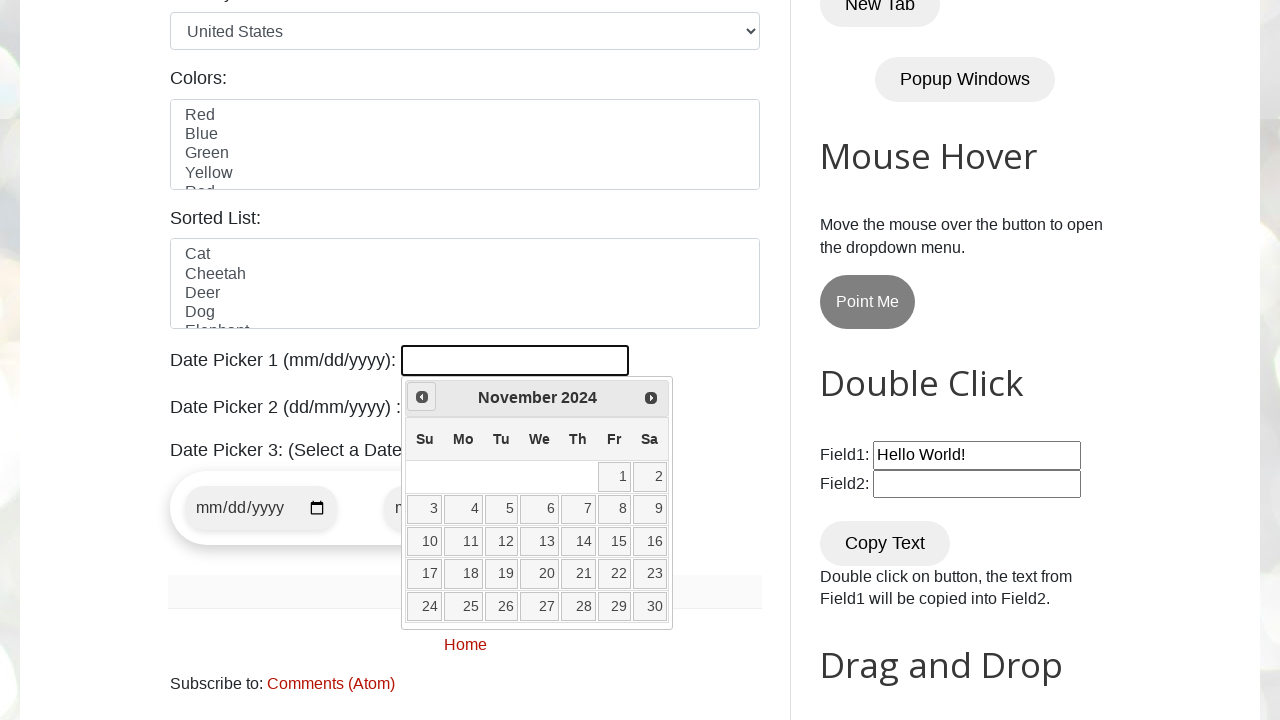

Retrieved current month from date picker
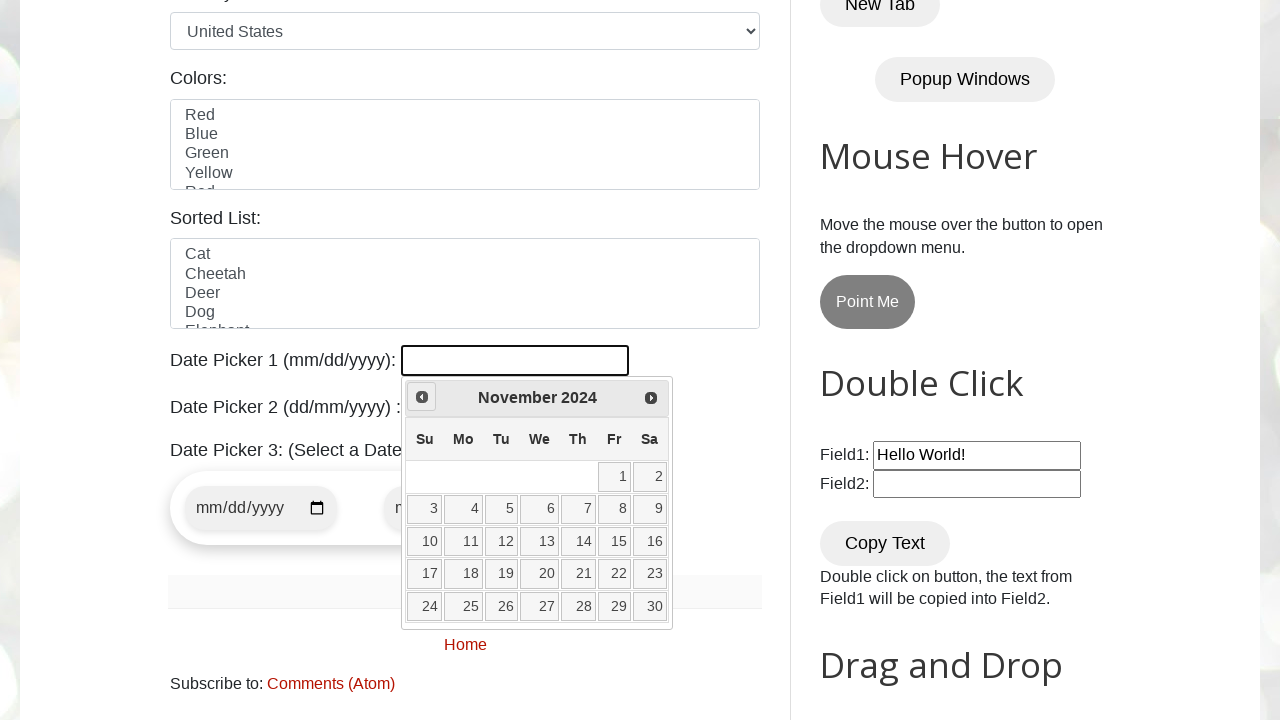

Clicked Previous button to navigate to earlier month (currently at November 2024) at (422, 397) on [title="Prev"]
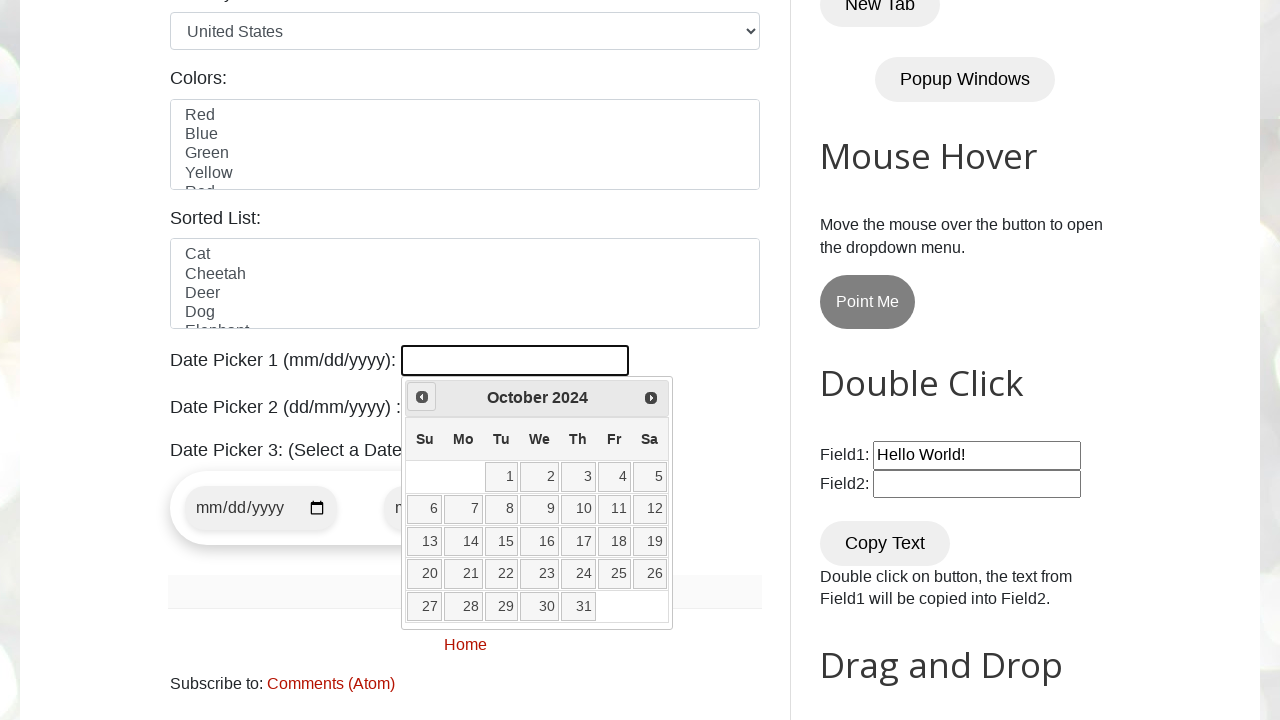

Retrieved current year from date picker
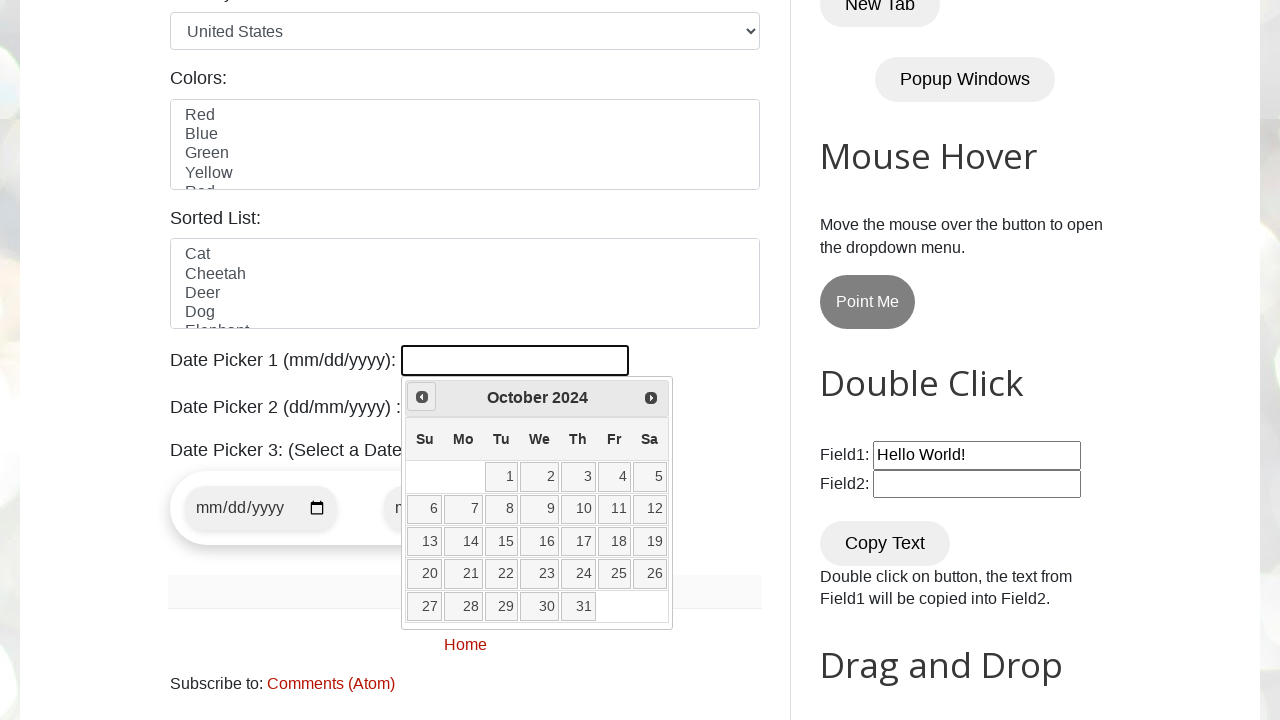

Retrieved current month from date picker
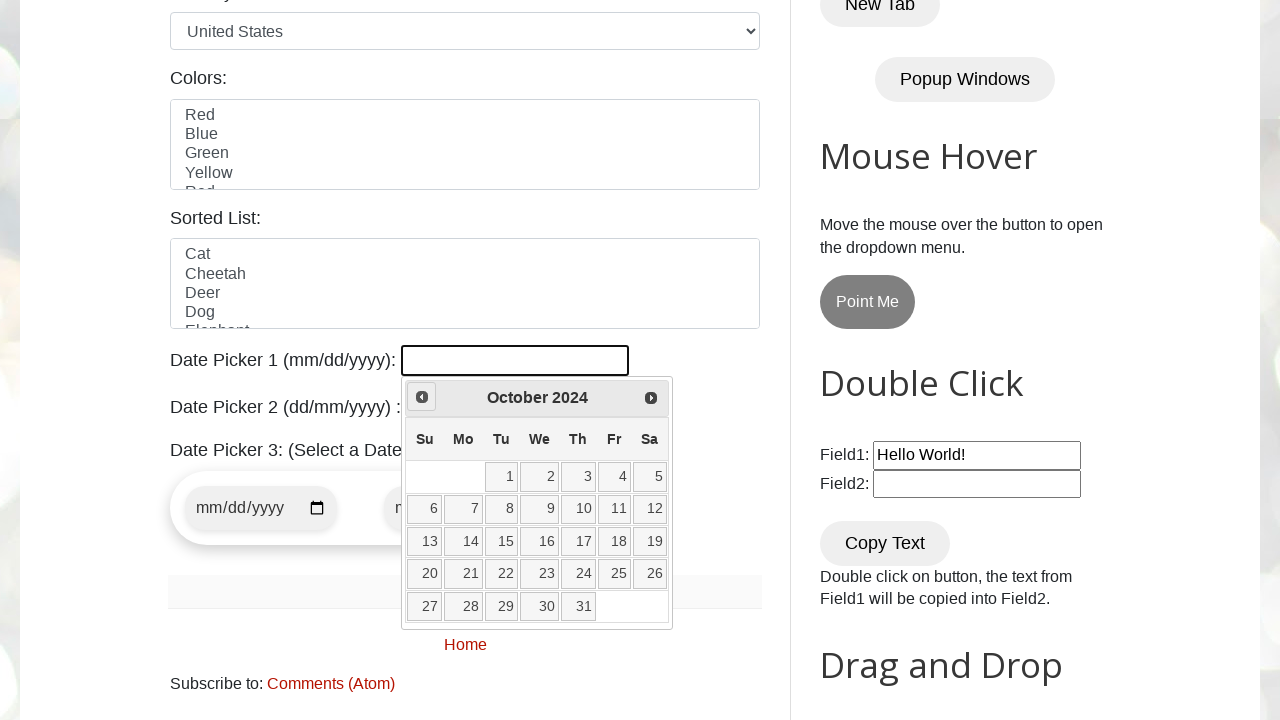

Clicked Previous button to navigate to earlier month (currently at October 2024) at (422, 397) on [title="Prev"]
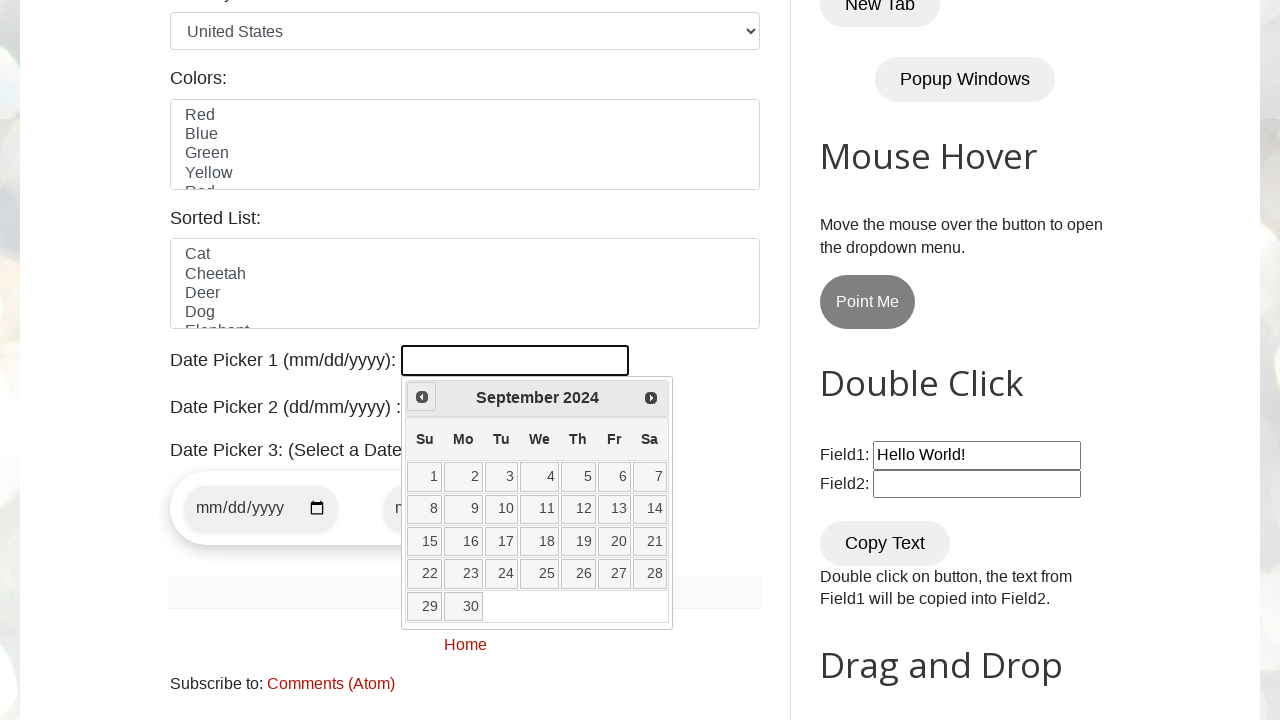

Retrieved current year from date picker
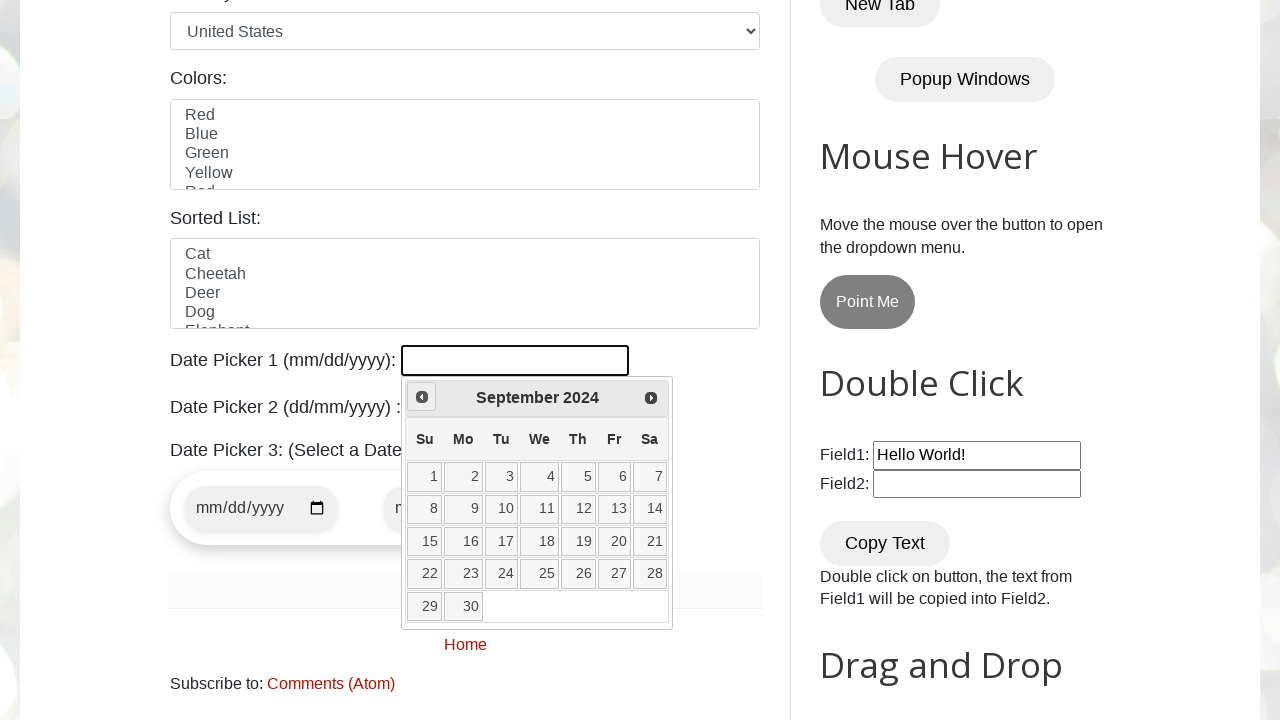

Retrieved current month from date picker
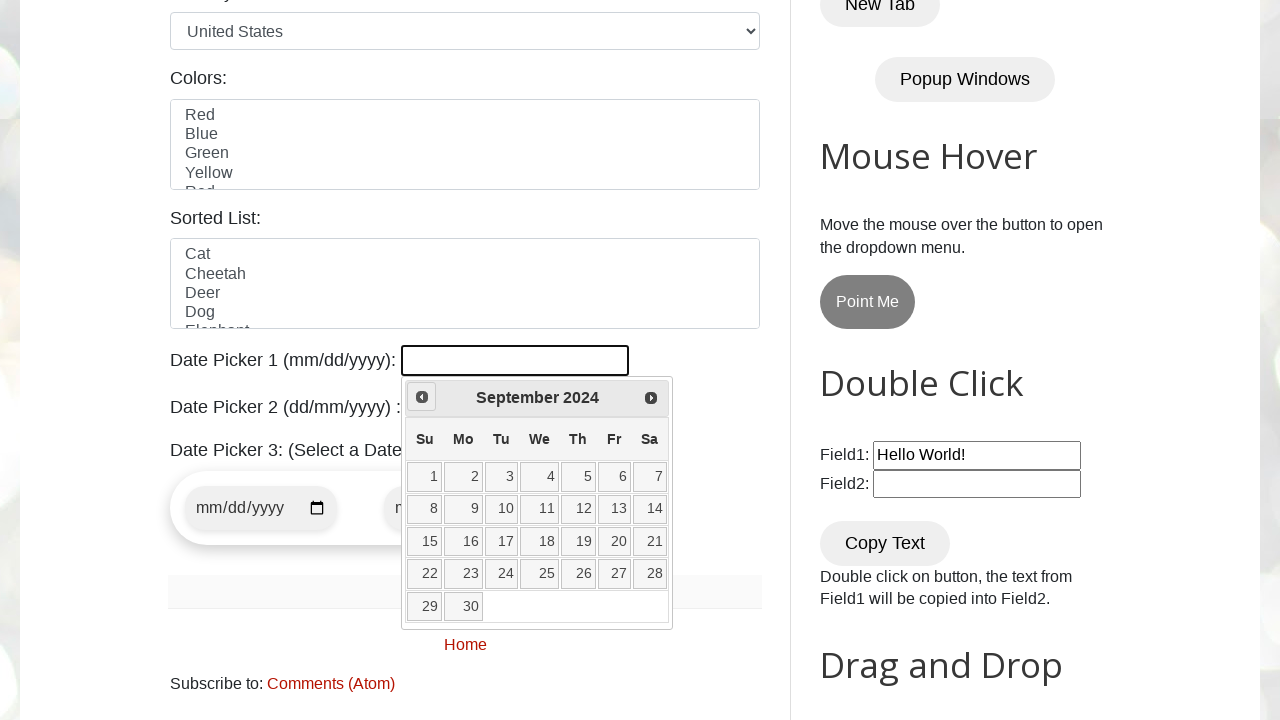

Clicked Previous button to navigate to earlier month (currently at September 2024) at (422, 397) on [title="Prev"]
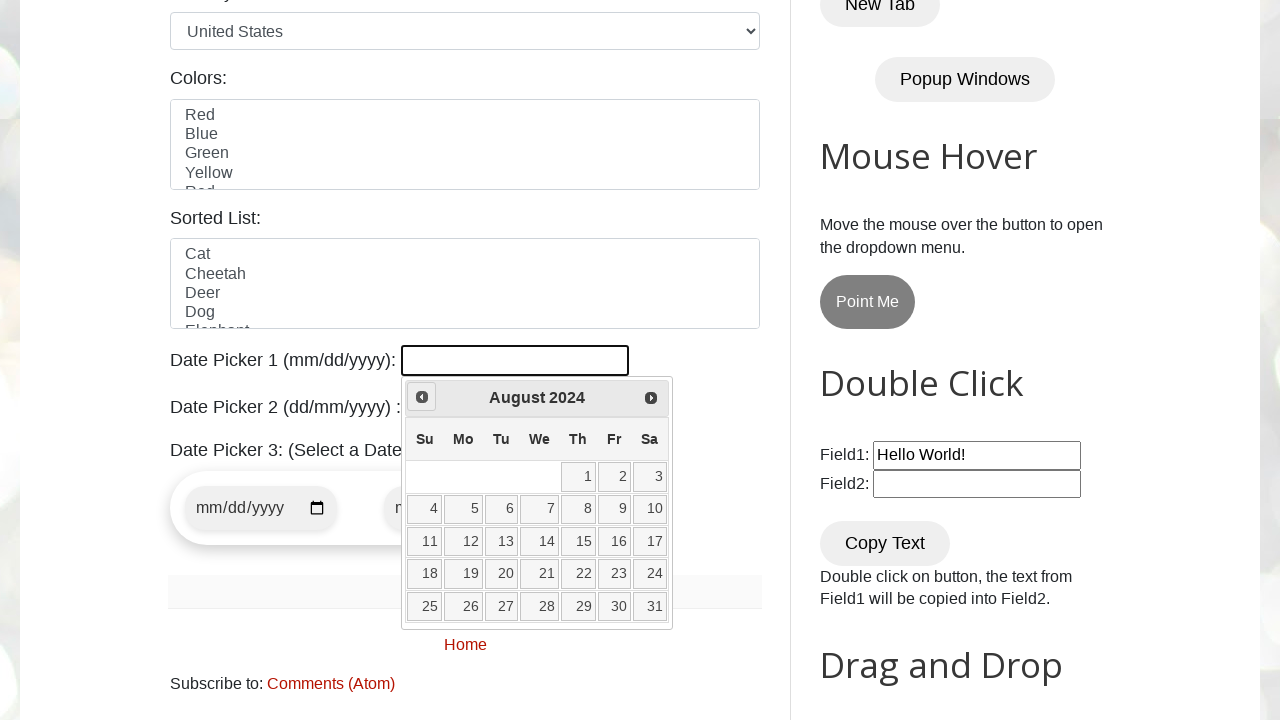

Retrieved current year from date picker
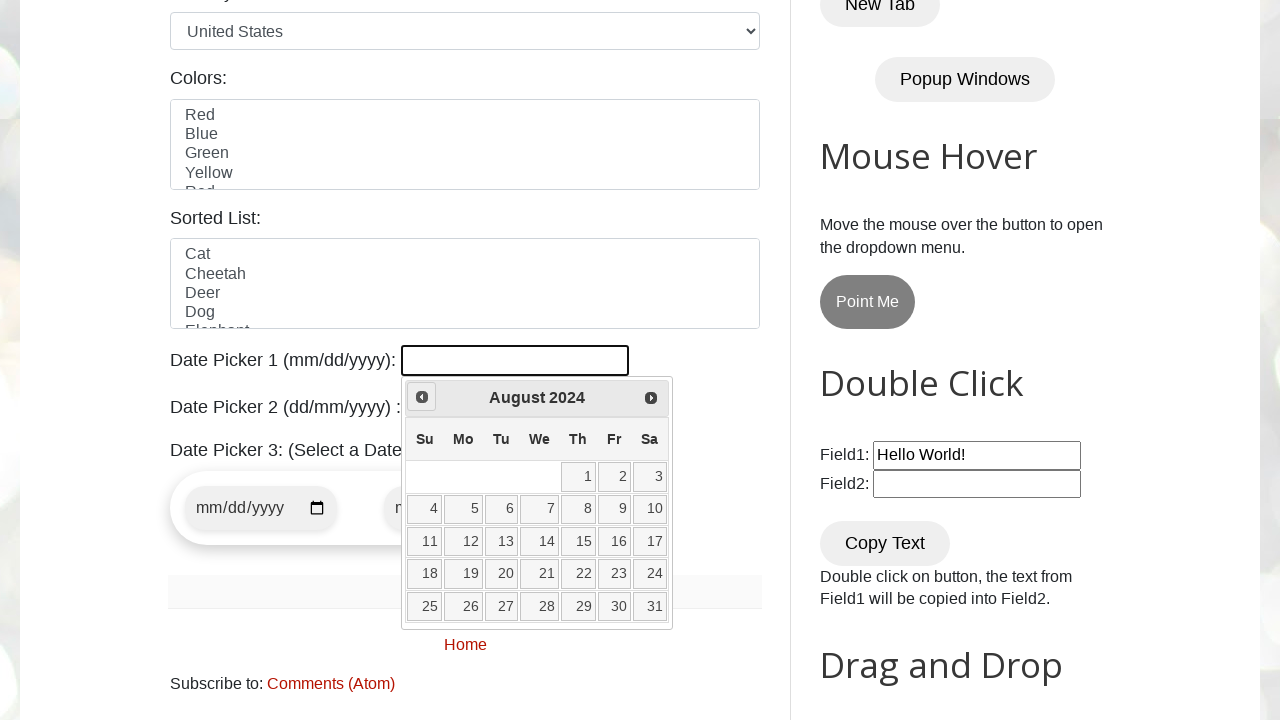

Retrieved current month from date picker
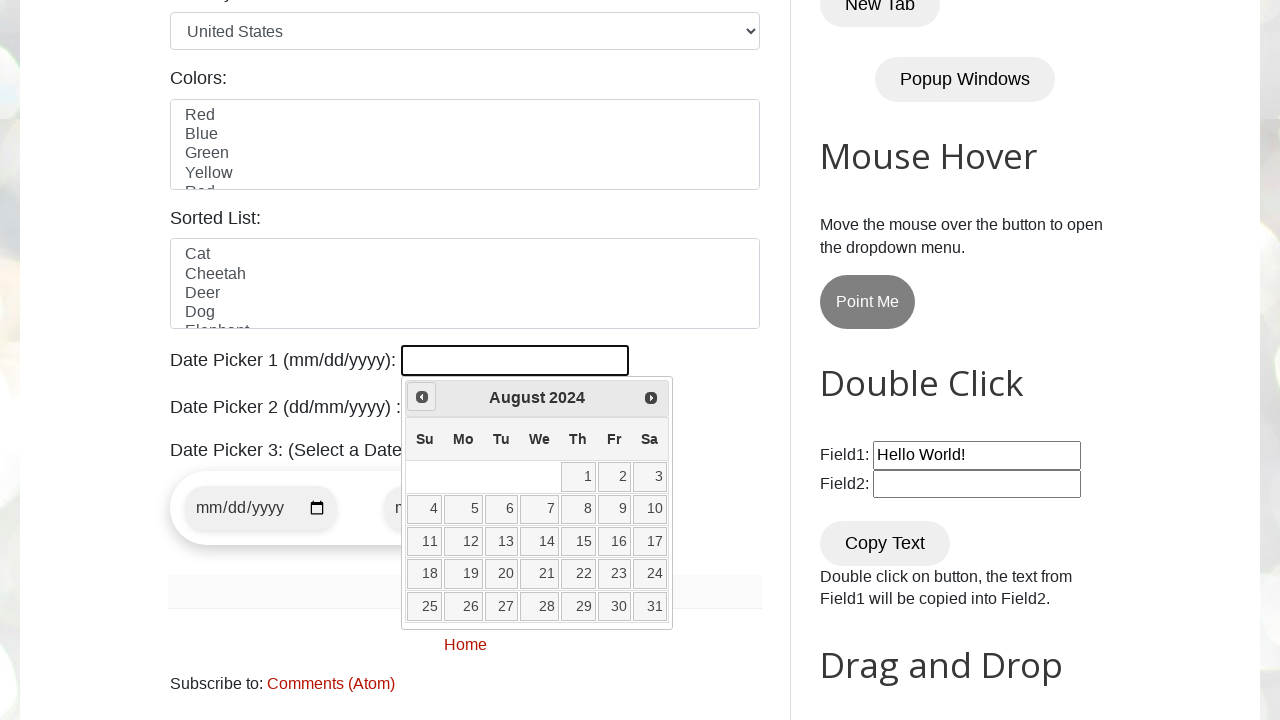

Clicked Previous button to navigate to earlier month (currently at August 2024) at (422, 397) on [title="Prev"]
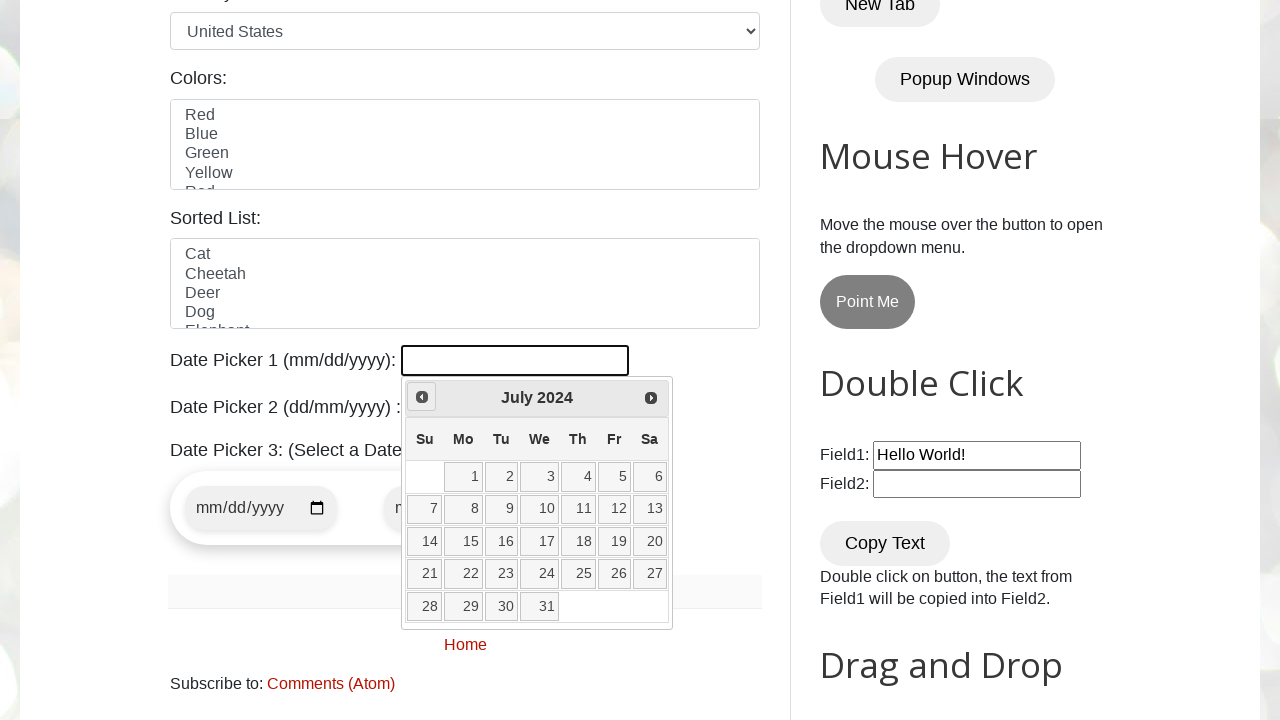

Retrieved current year from date picker
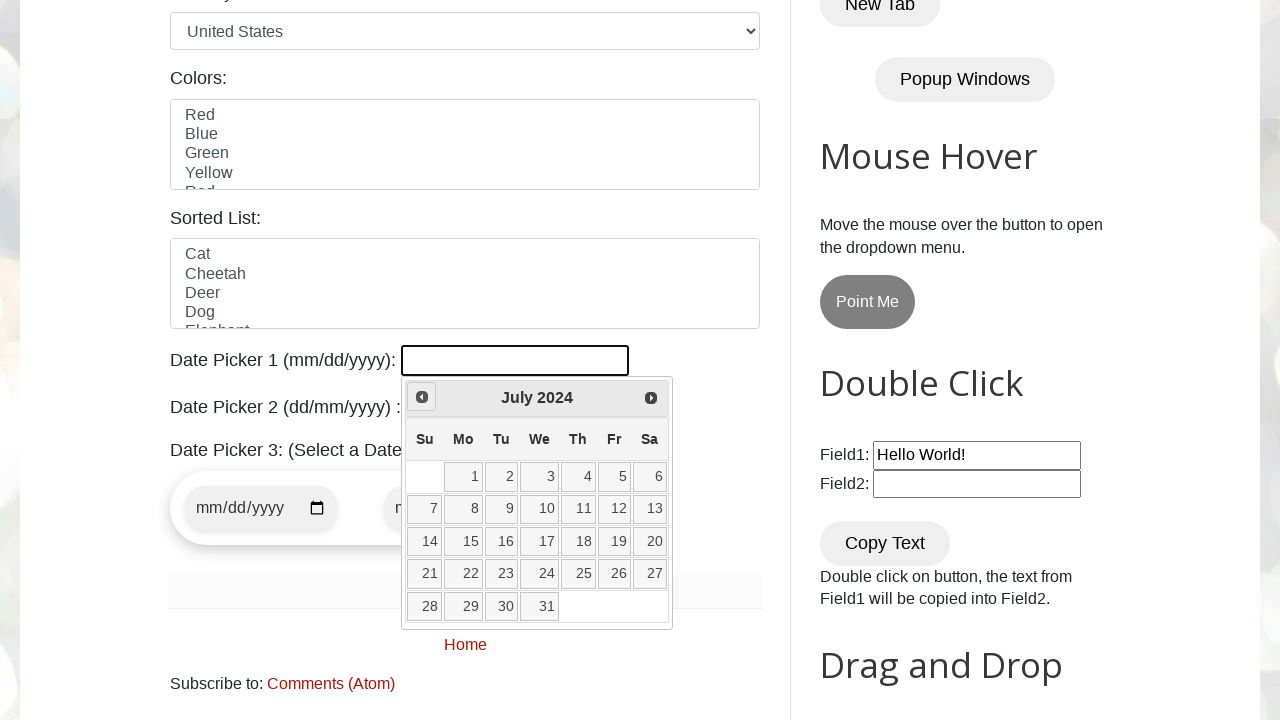

Retrieved current month from date picker
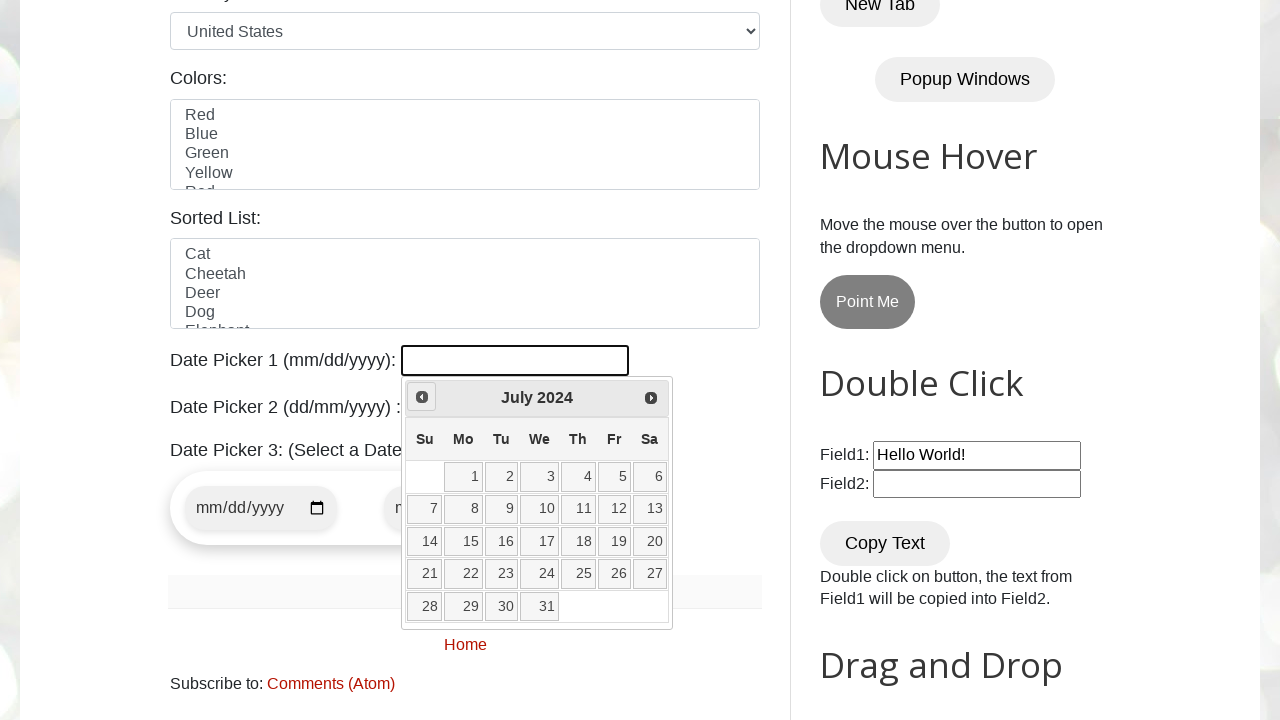

Clicked Previous button to navigate to earlier month (currently at July 2024) at (422, 397) on [title="Prev"]
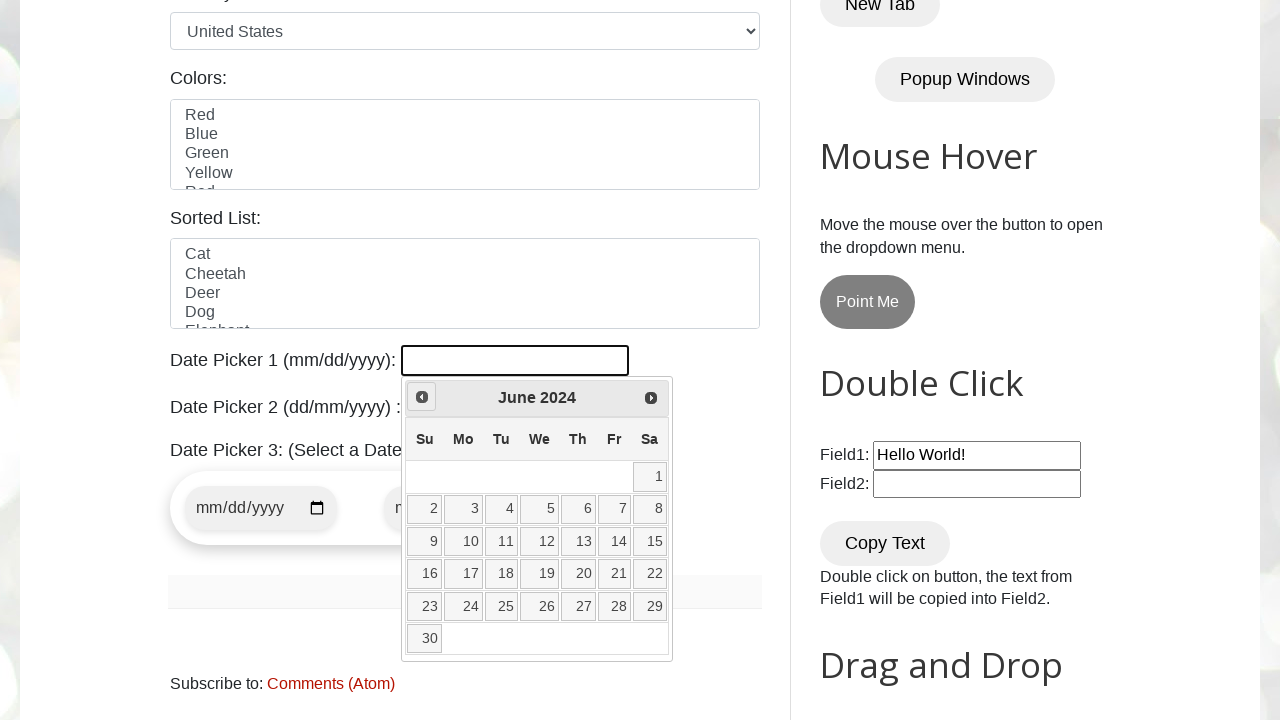

Retrieved current year from date picker
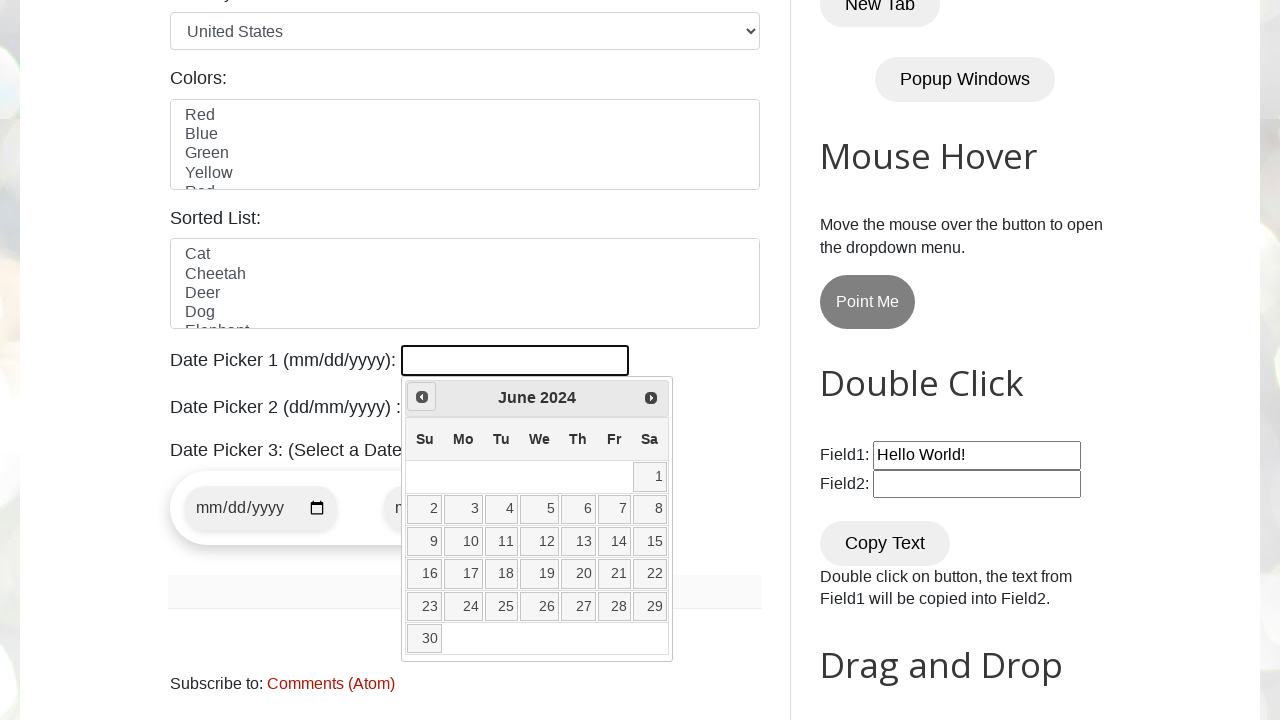

Retrieved current month from date picker
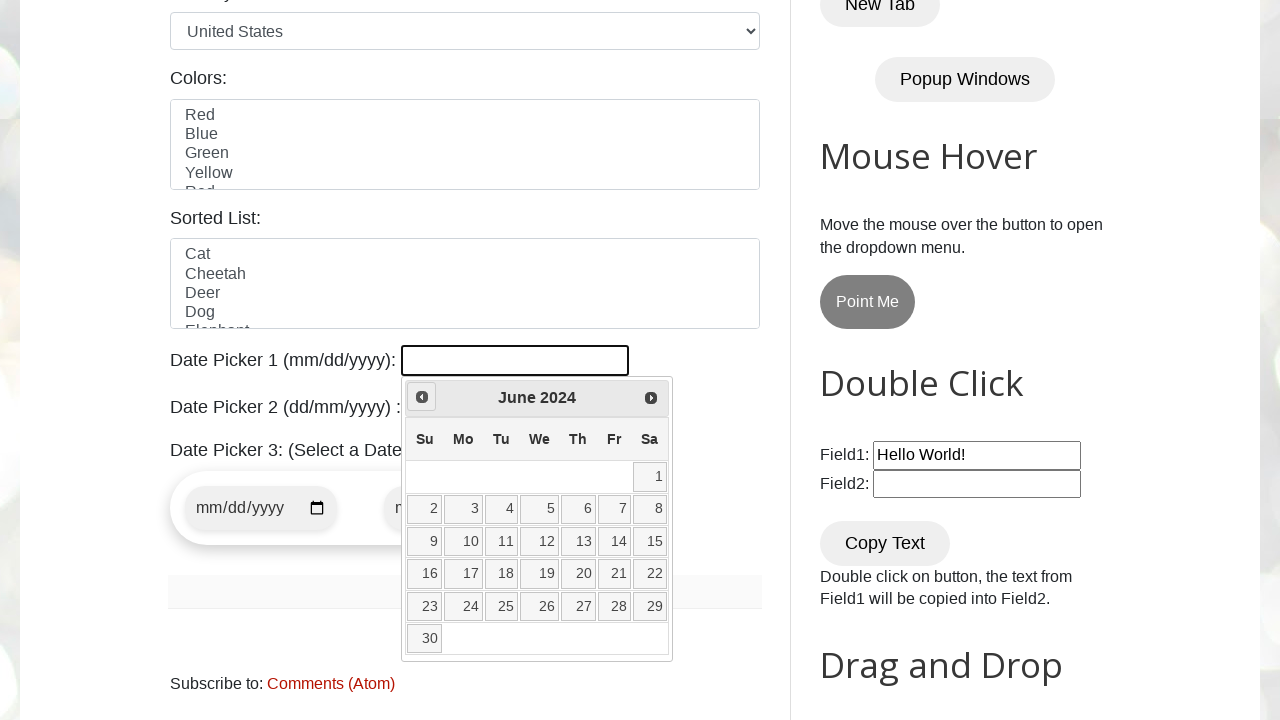

Clicked Previous button to navigate to earlier month (currently at June 2024) at (422, 397) on [title="Prev"]
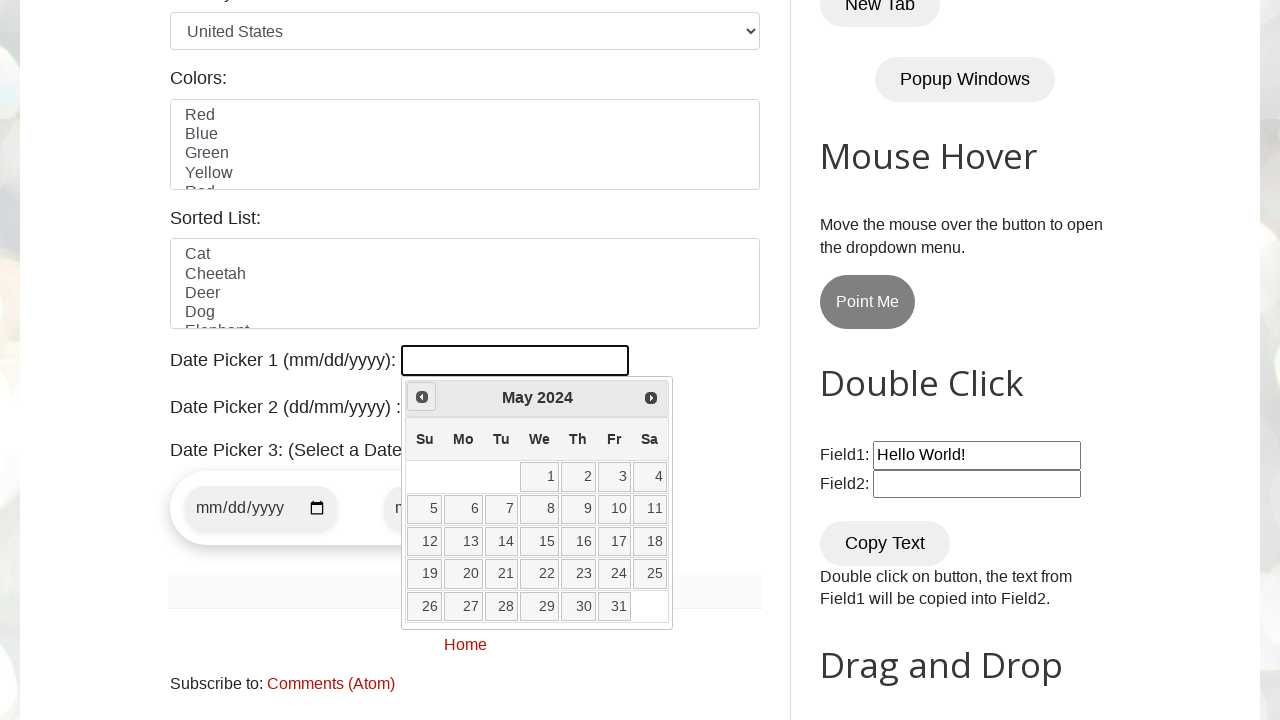

Retrieved current year from date picker
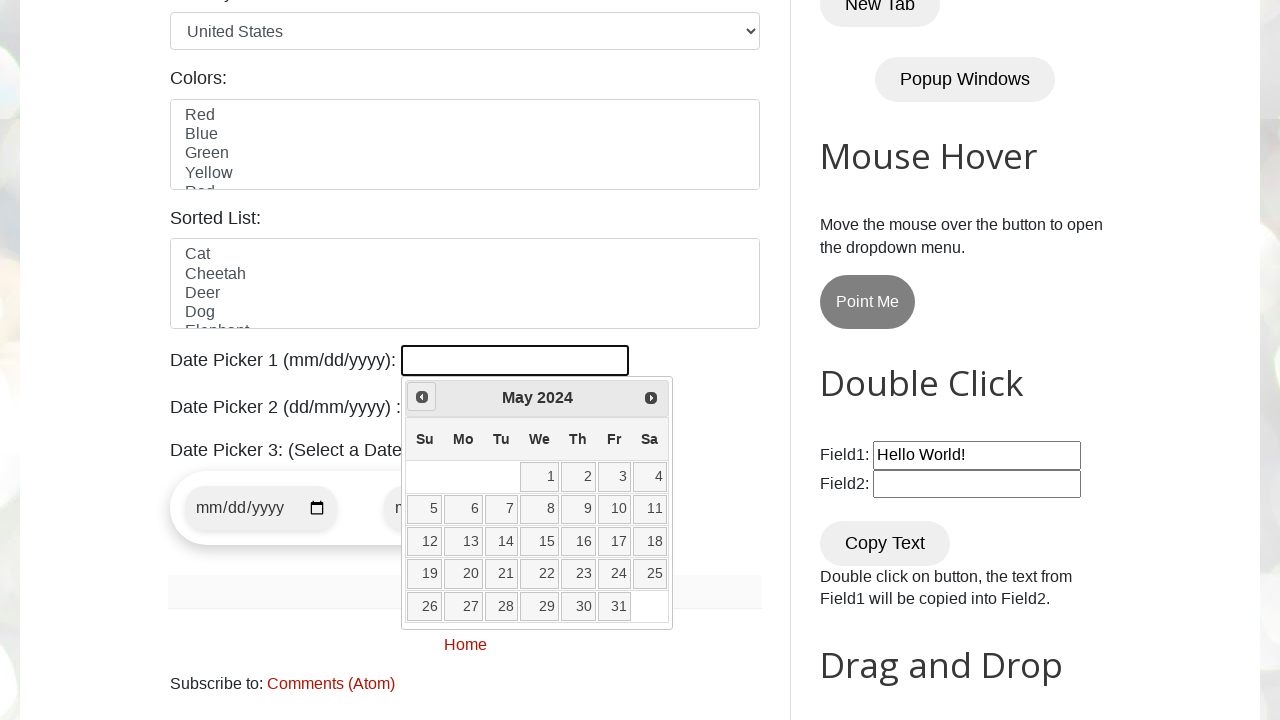

Retrieved current month from date picker
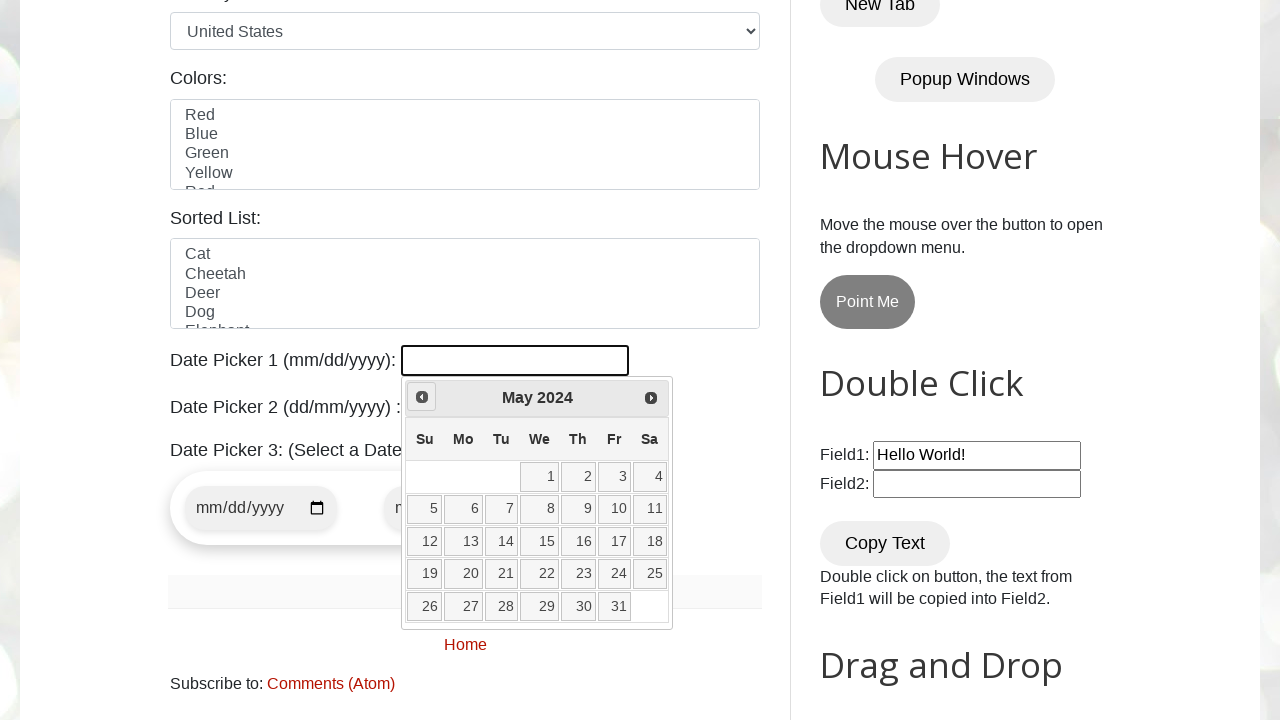

Clicked Previous button to navigate to earlier month (currently at May 2024) at (422, 397) on [title="Prev"]
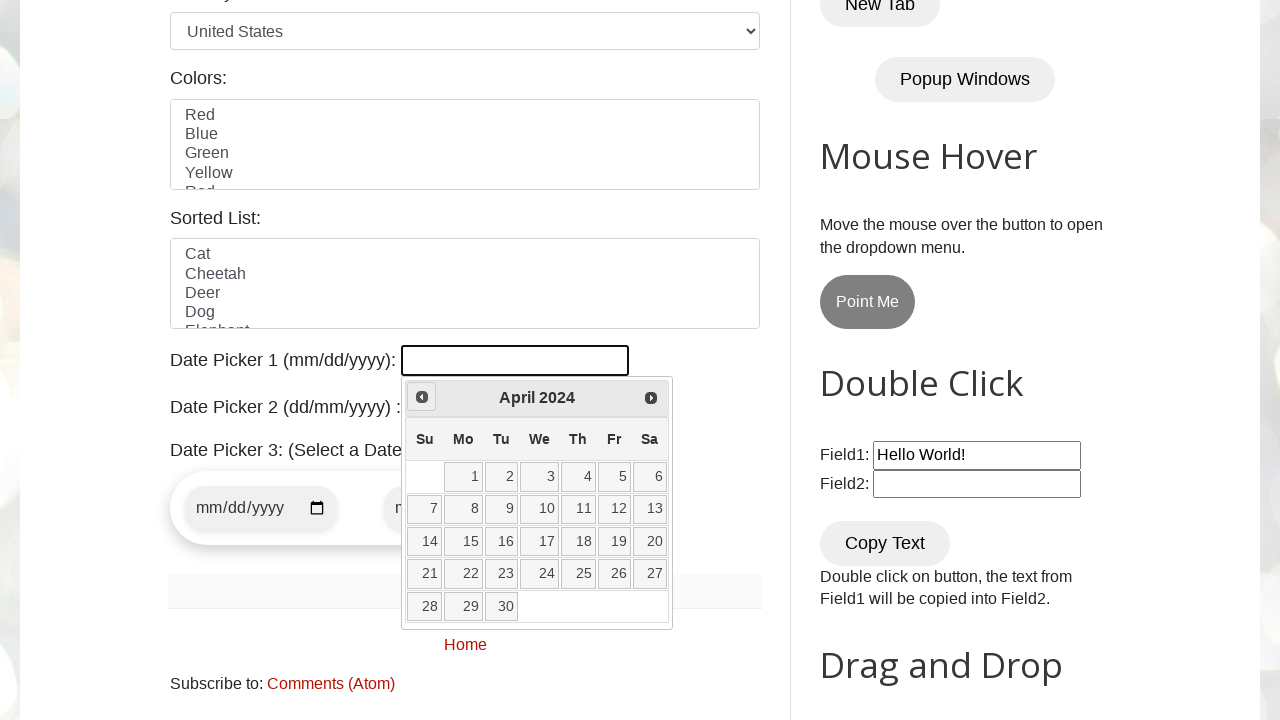

Retrieved current year from date picker
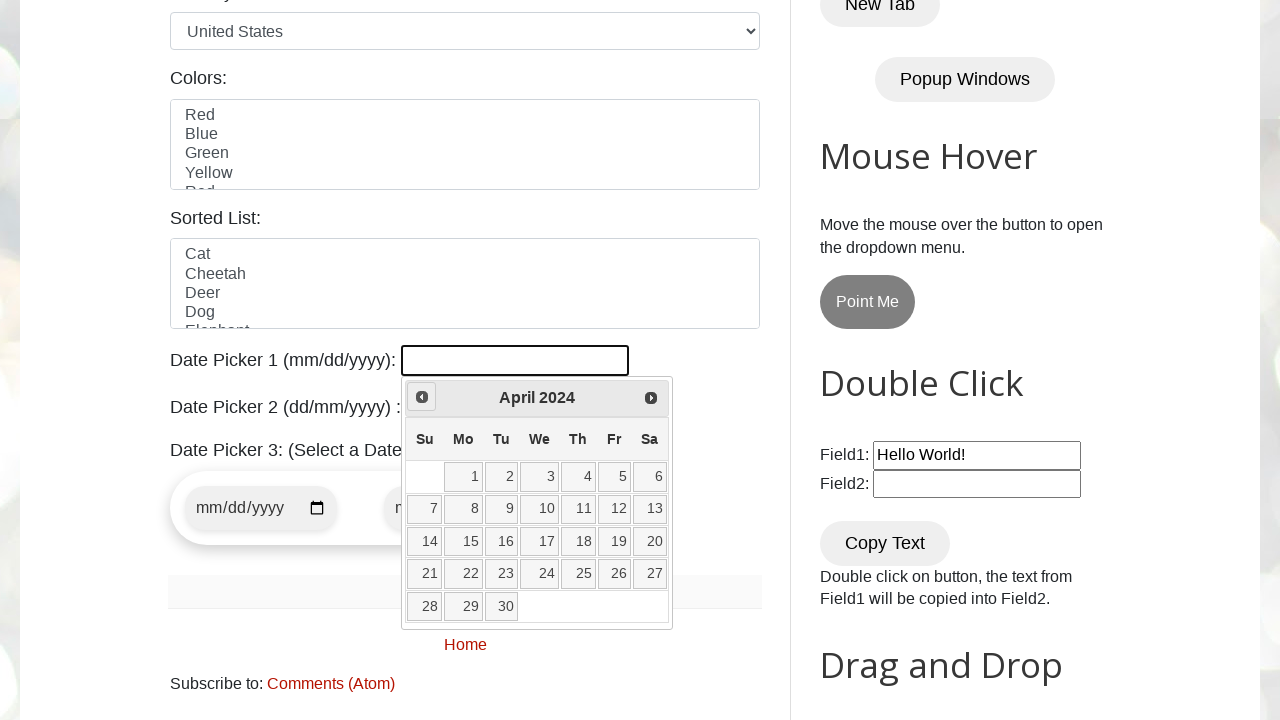

Retrieved current month from date picker
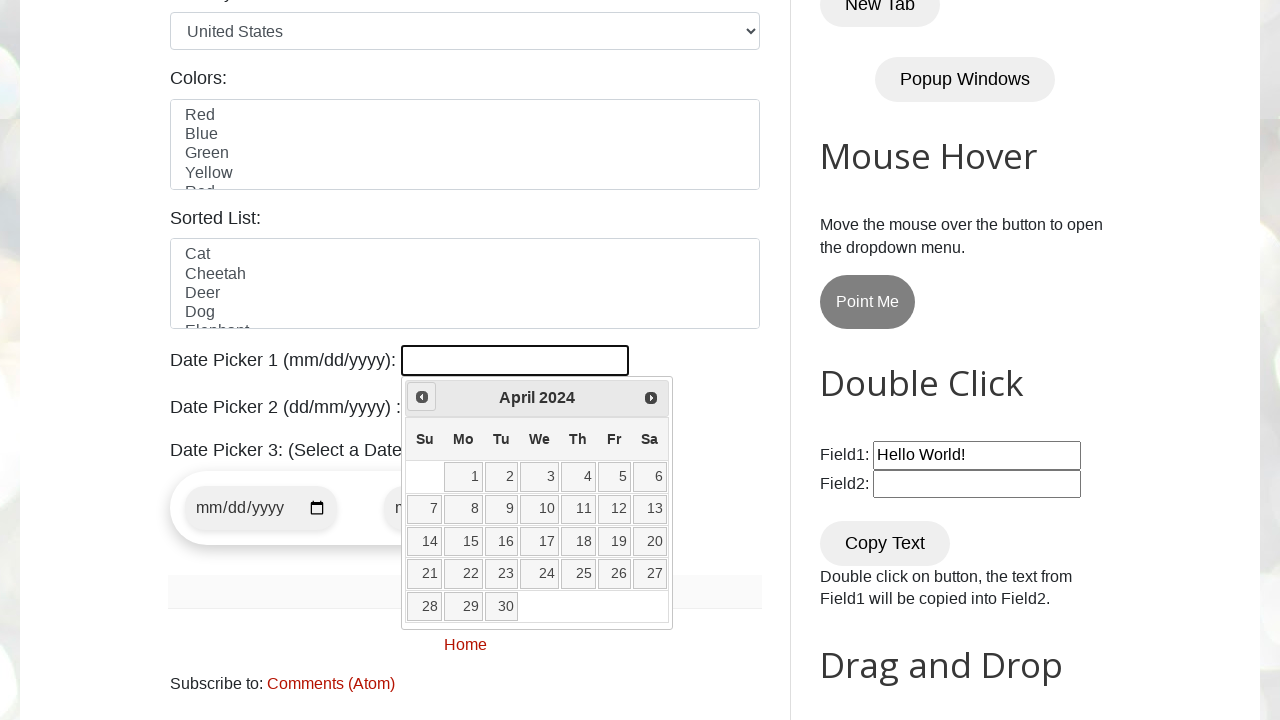

Clicked on date 28 in the date picker at (425, 606) on //a[@class='ui-state-default'][text()='28']
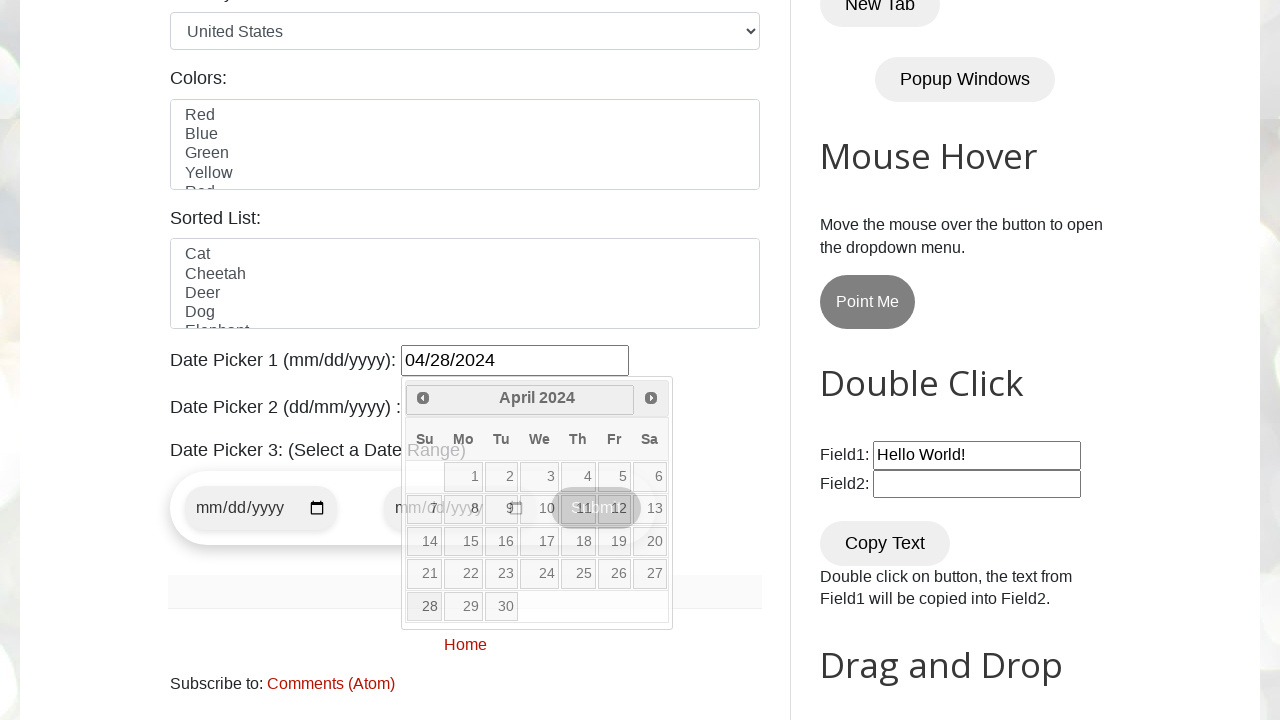

Waited 1000ms for date selection to be processed
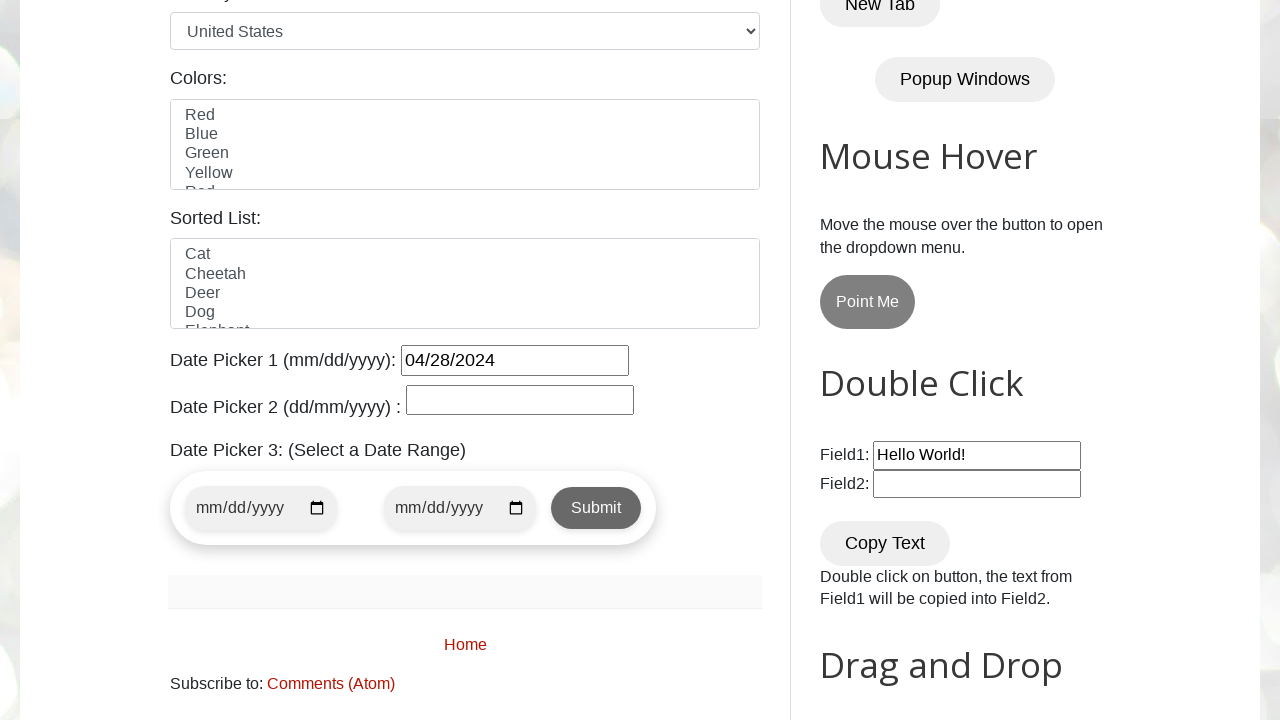

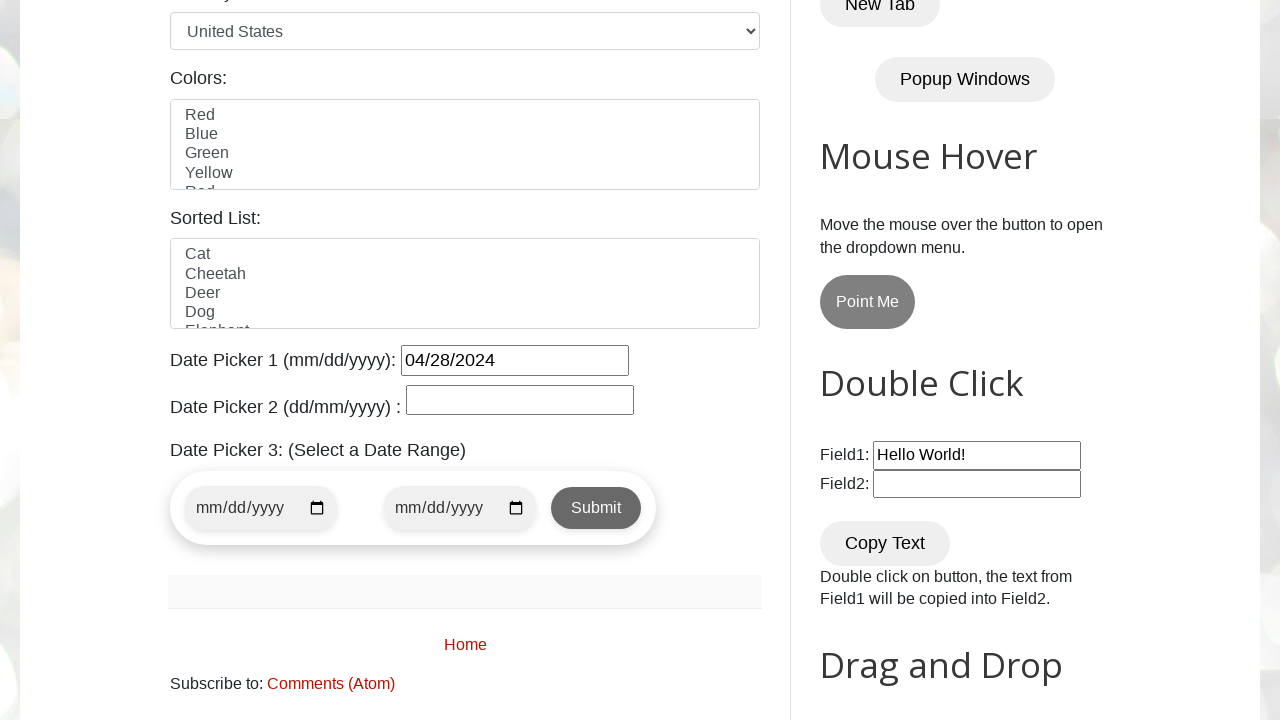